Tests the popular products carousel by clicking left and right navigation arrows 20 times, verifying the carousel pagination updates correctly

Starting URL: https://ek.ua/ua/

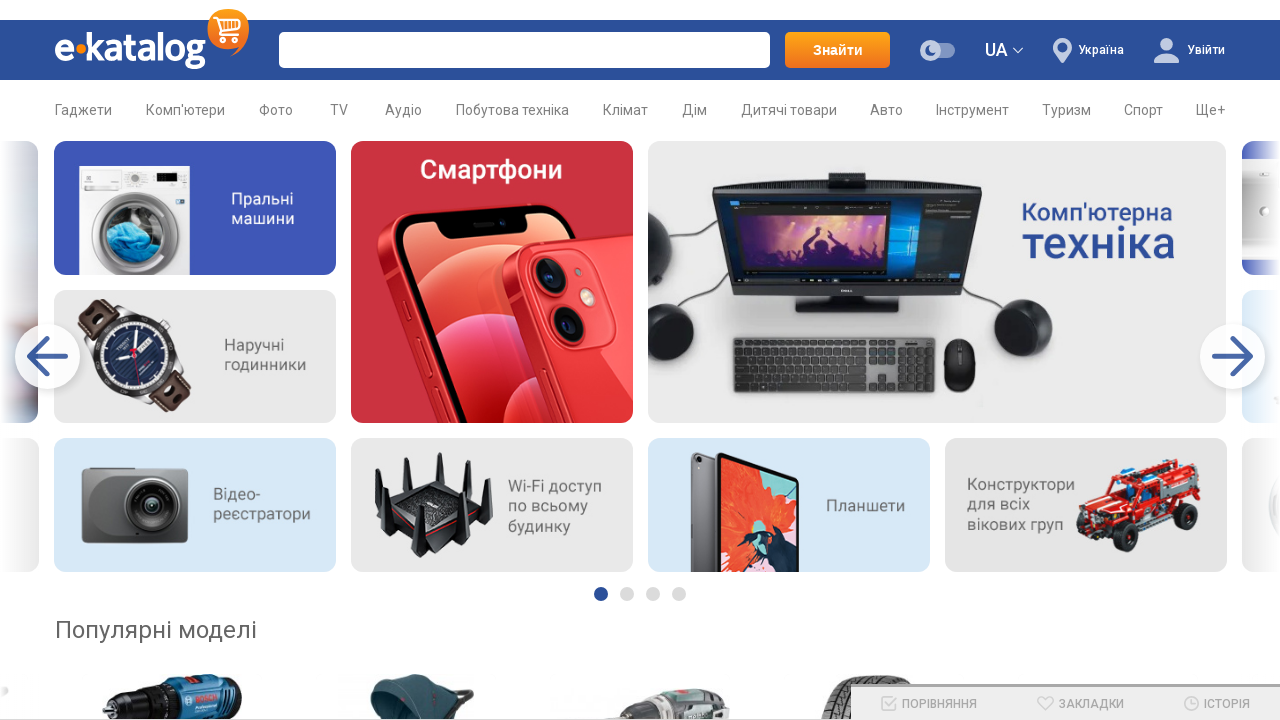

Popular products carousel loaded and visible
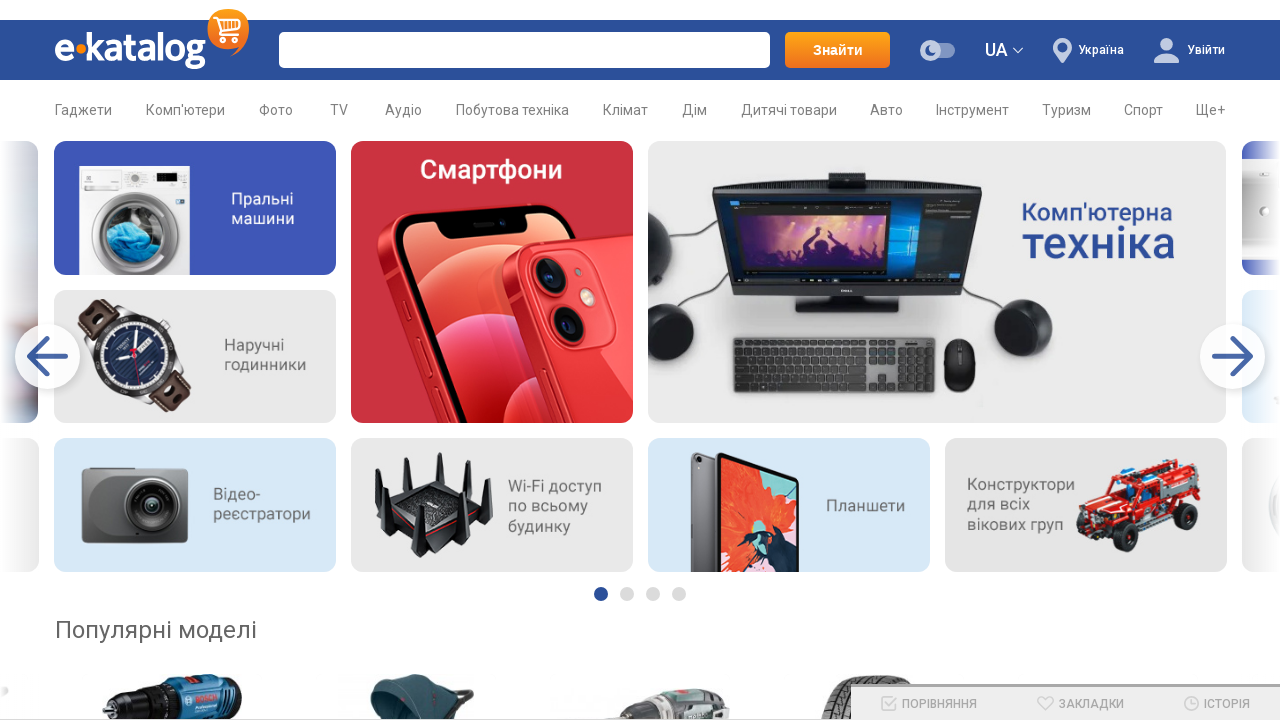

Located carousel navigation arrows and products container
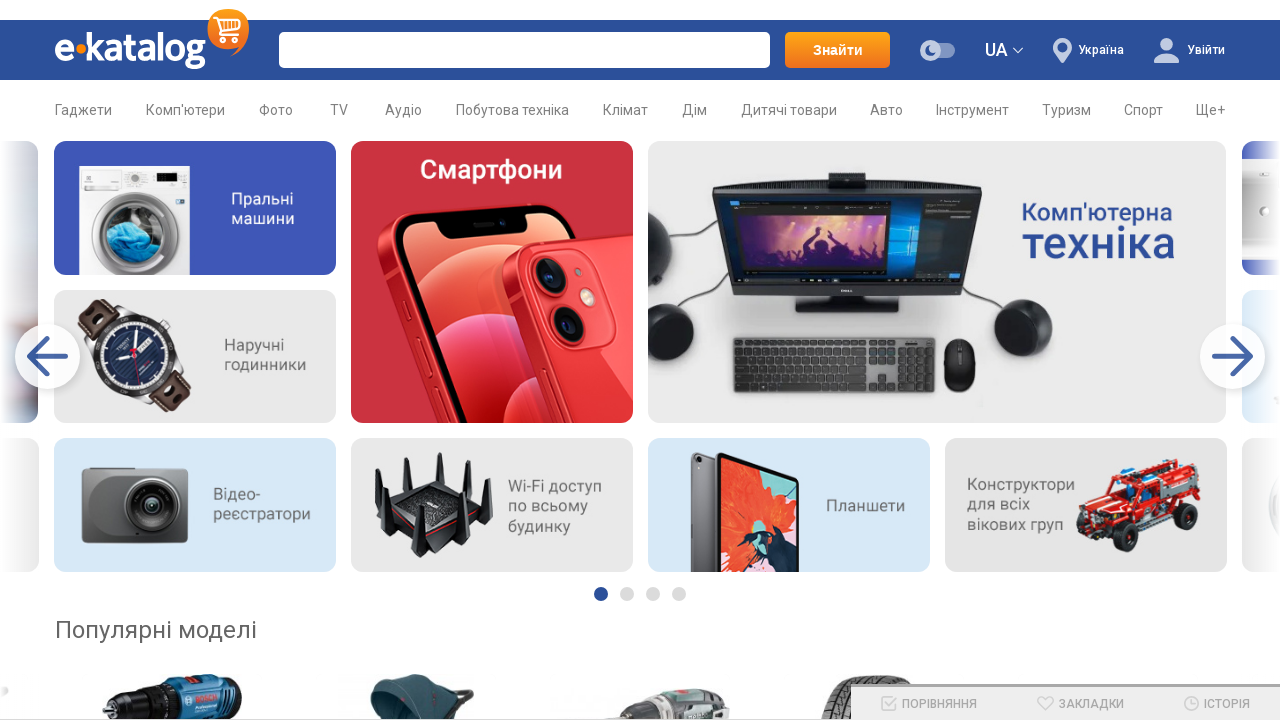

Located carousel pagination bullet items
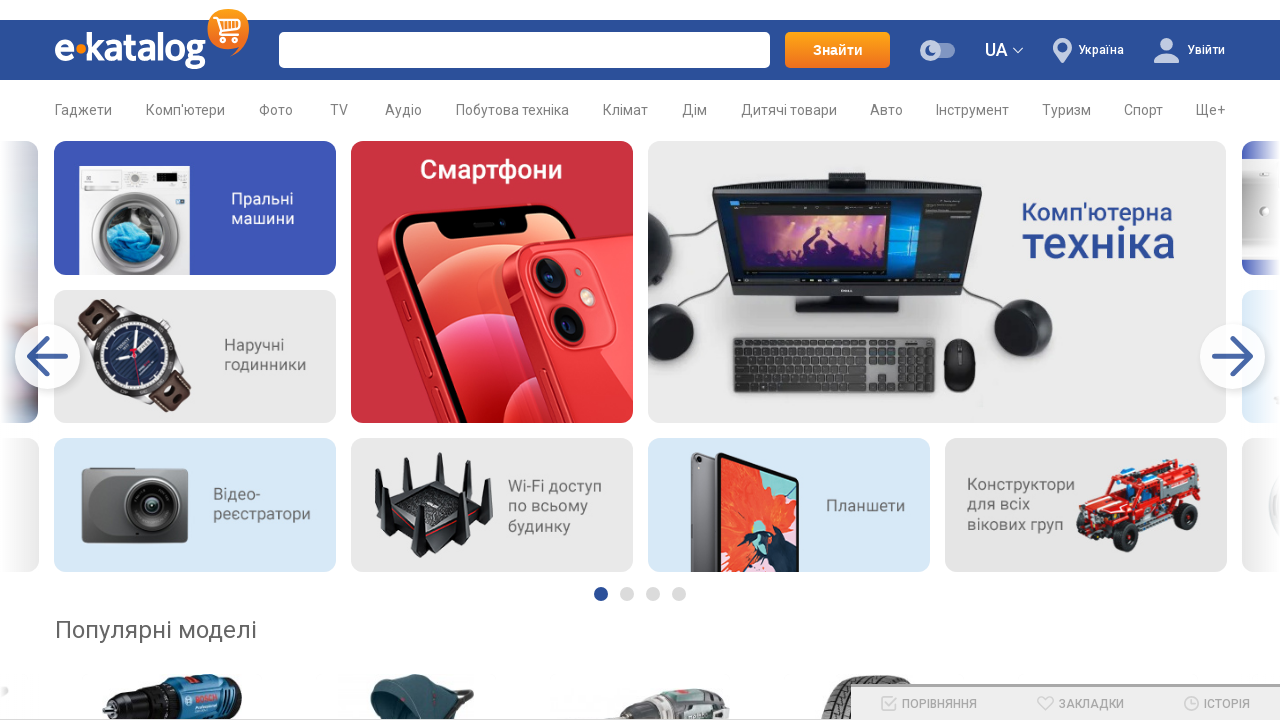

Iteration 1/20: Checked carousel pagination bullet states
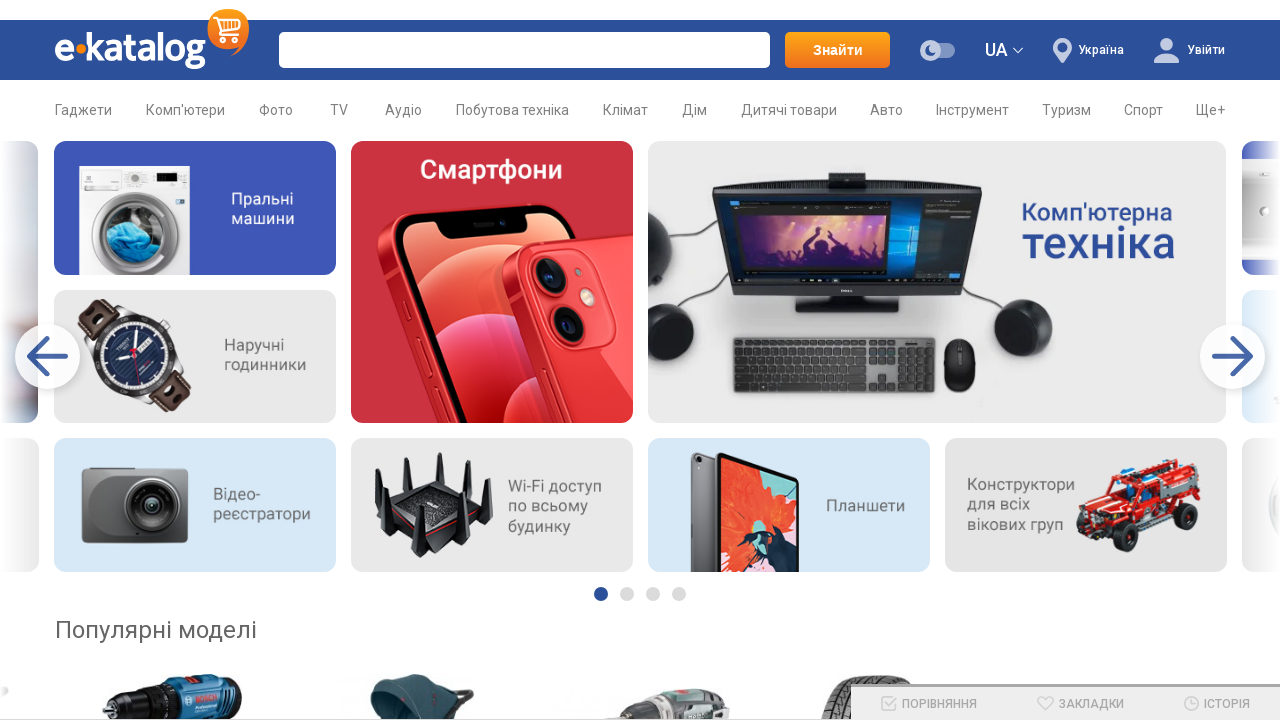

Iteration 1/20: First bullet is active, clicked right arrow at (1232, 360) on .s-goods-carousel-arrow-next
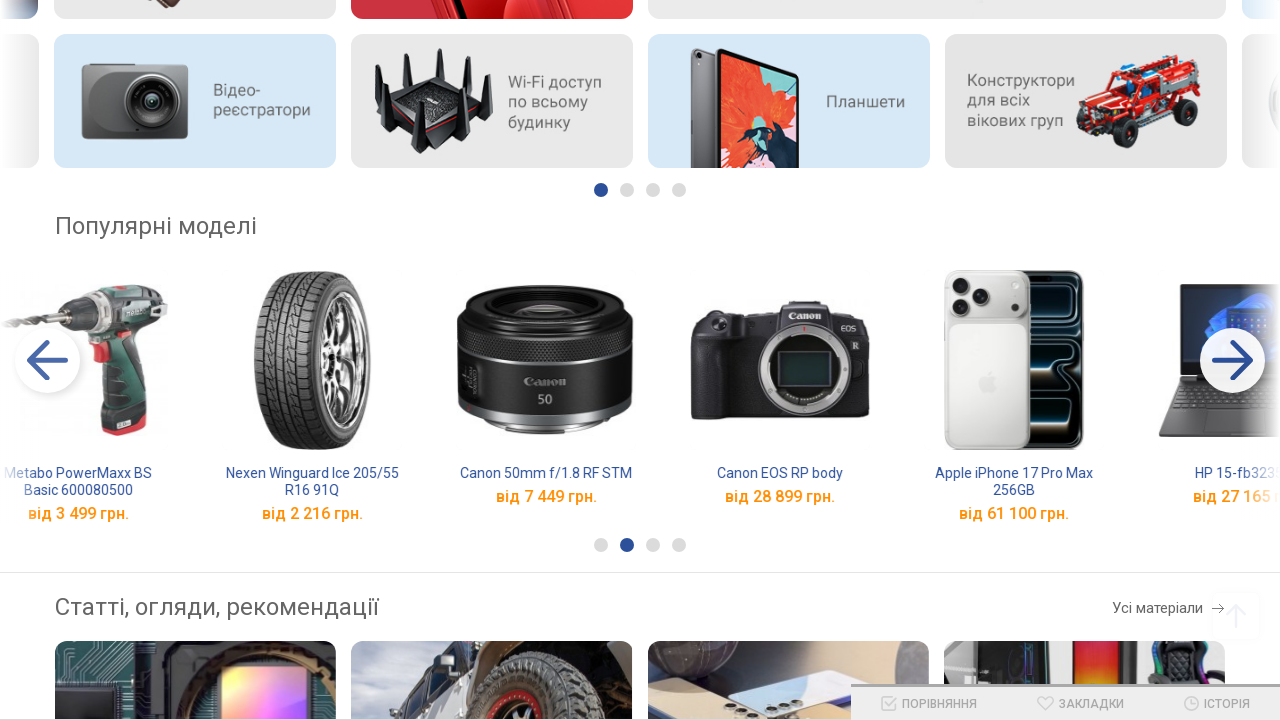

Iteration 1/20: Waited 300ms for carousel animation
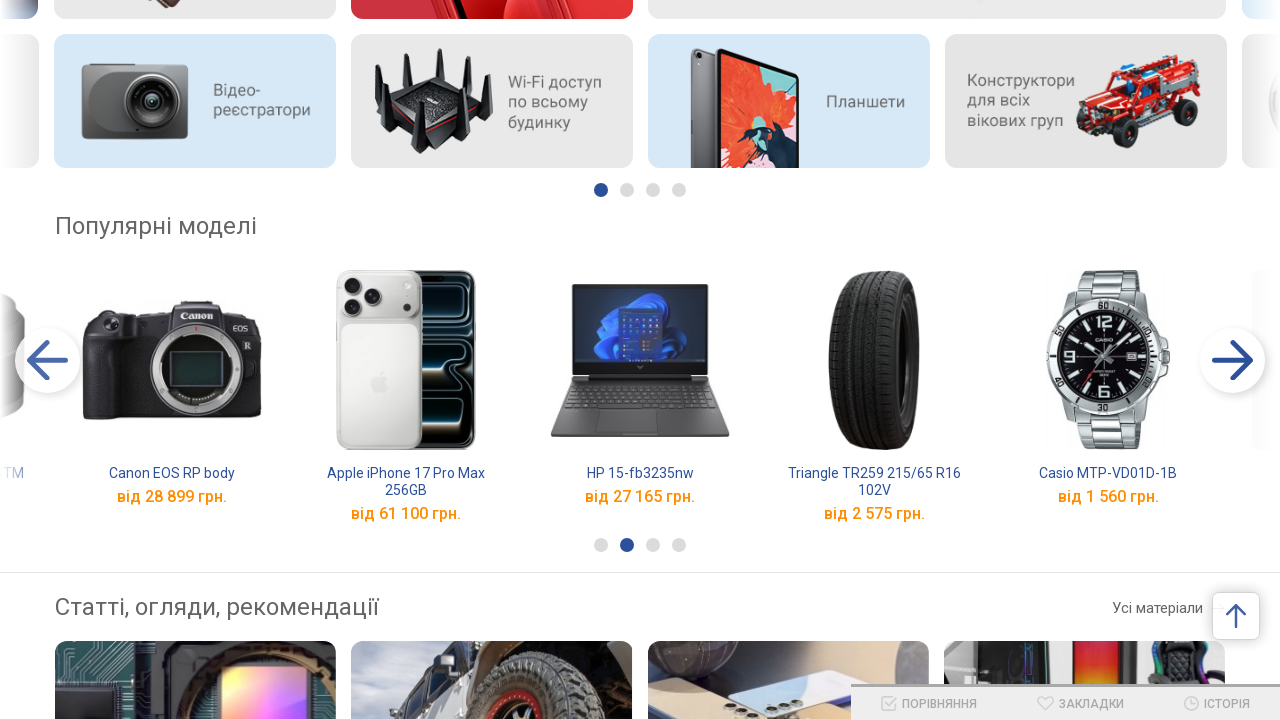

Iteration 2/20: Checked carousel pagination bullet states
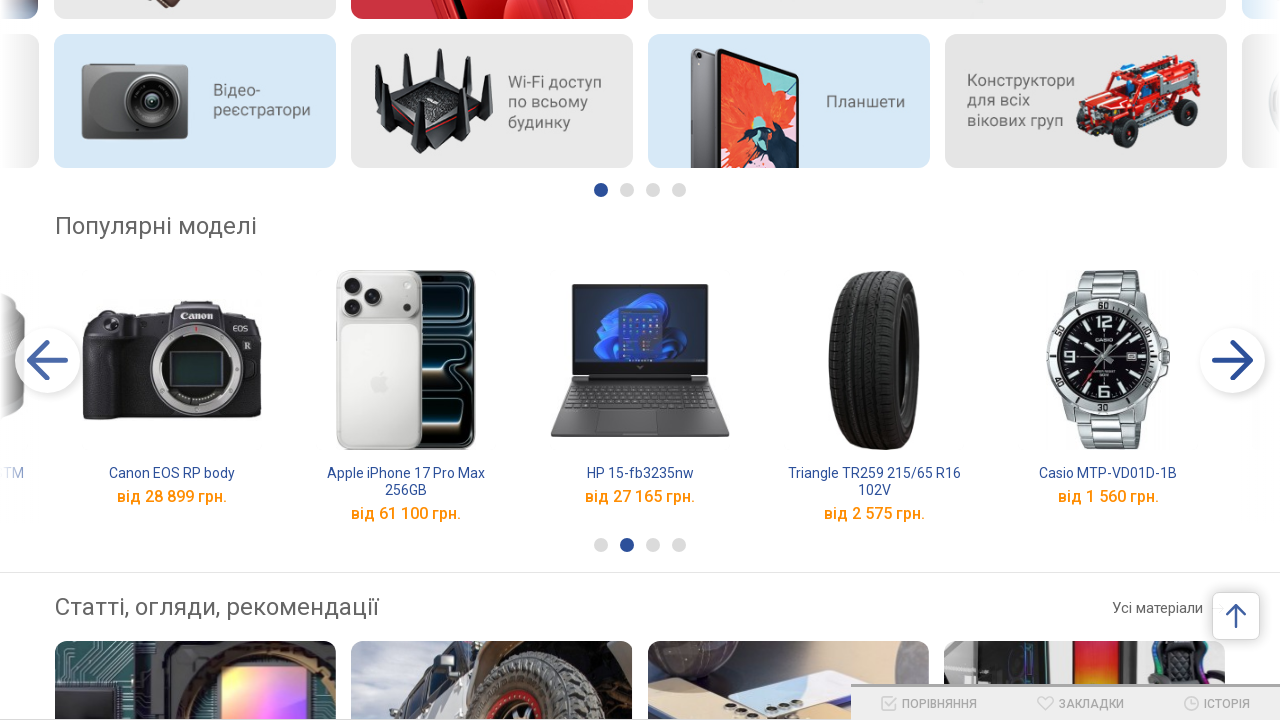

Iteration 2/20: Clicked right arrow to navigate carousel at (1232, 360) on .s-goods-carousel-arrow-next
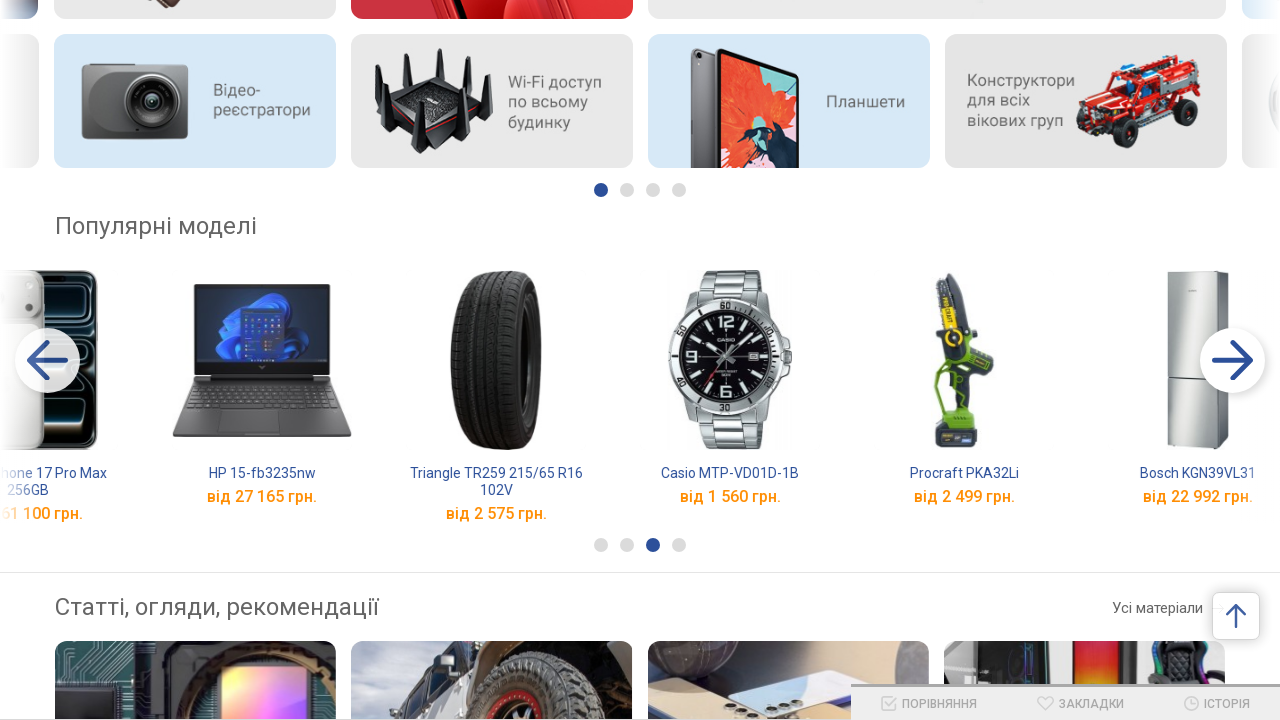

Iteration 2/20: Waited 300ms for carousel animation
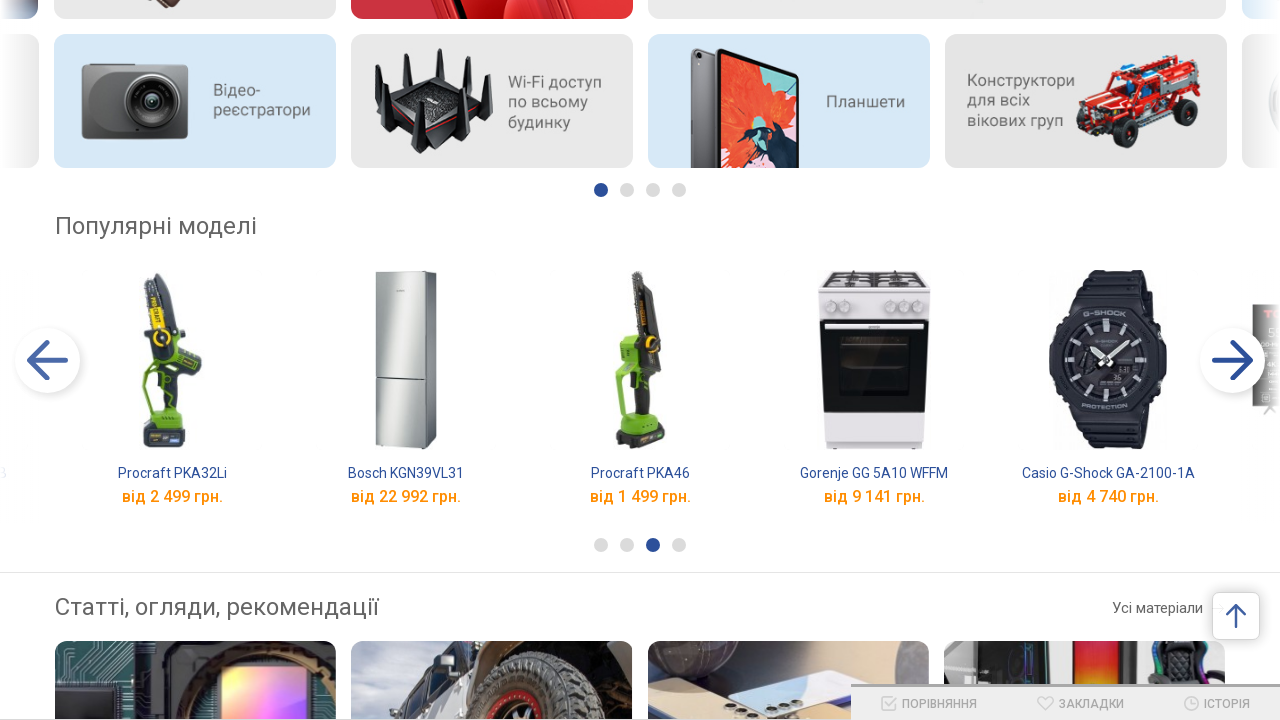

Iteration 3/20: Checked carousel pagination bullet states
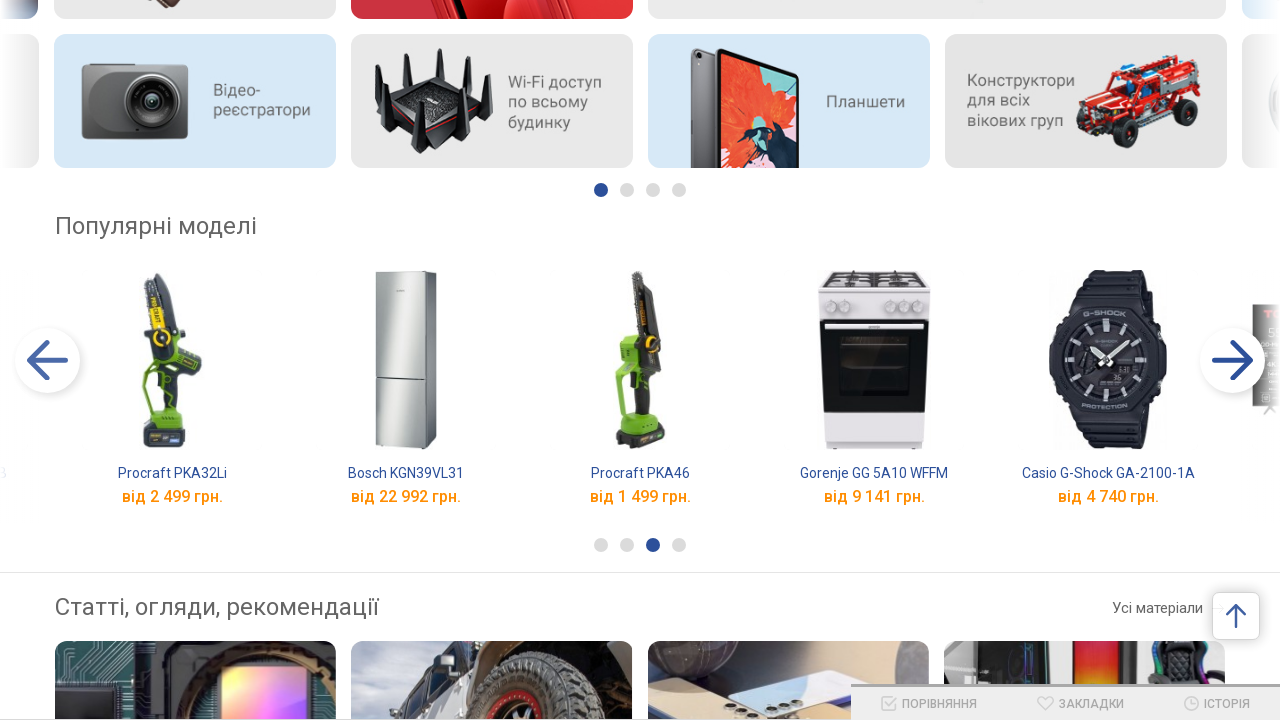

Iteration 3/20: Clicked right arrow to navigate carousel at (1232, 360) on .s-goods-carousel-arrow-next
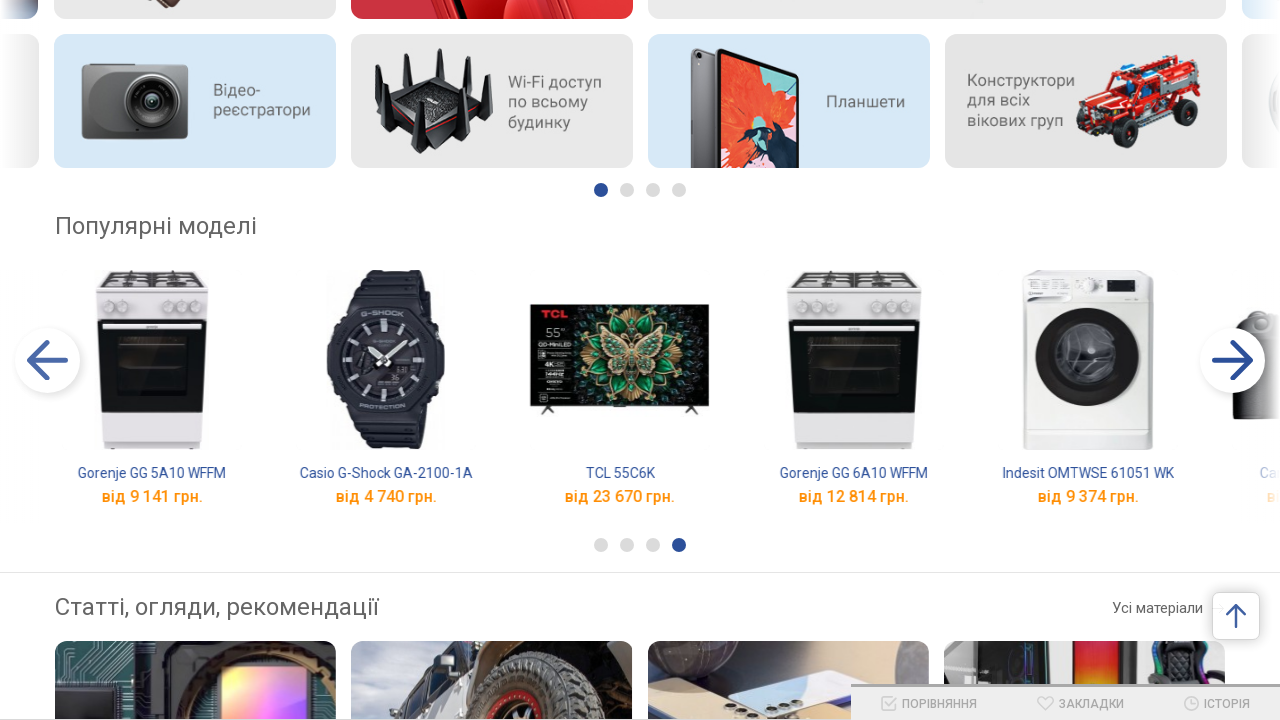

Iteration 3/20: Waited 300ms for carousel animation
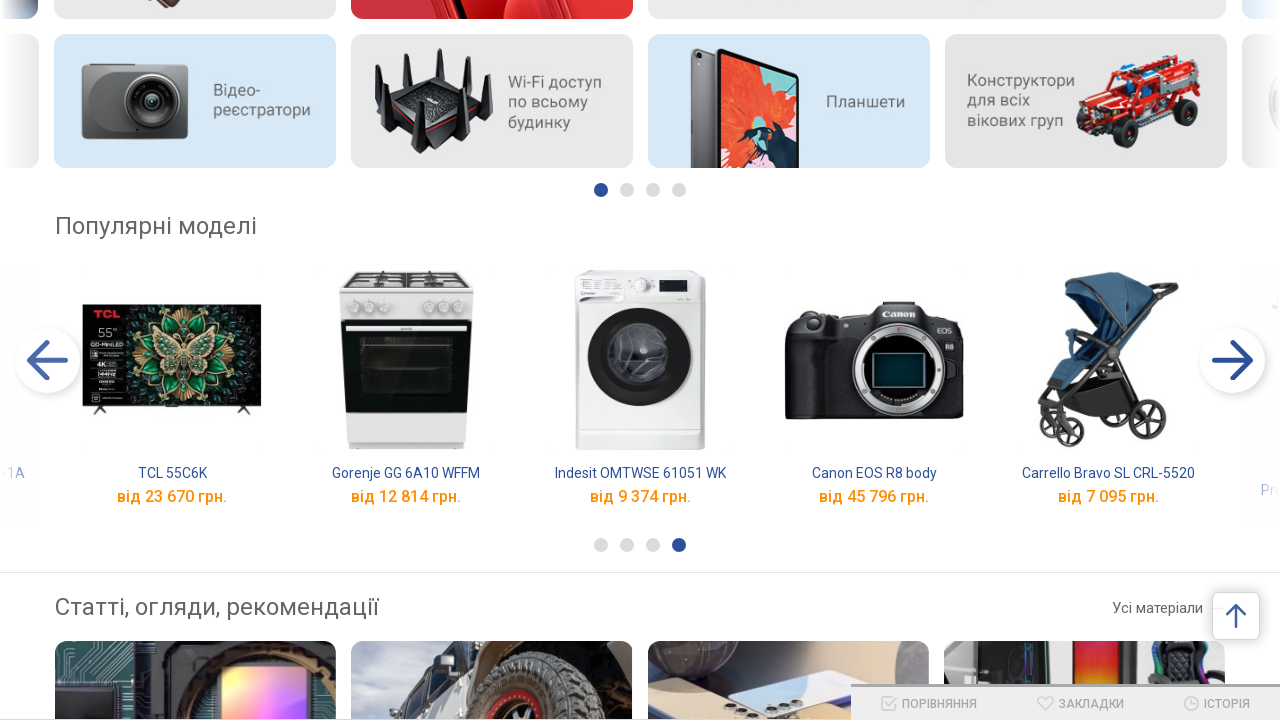

Iteration 4/20: Checked carousel pagination bullet states
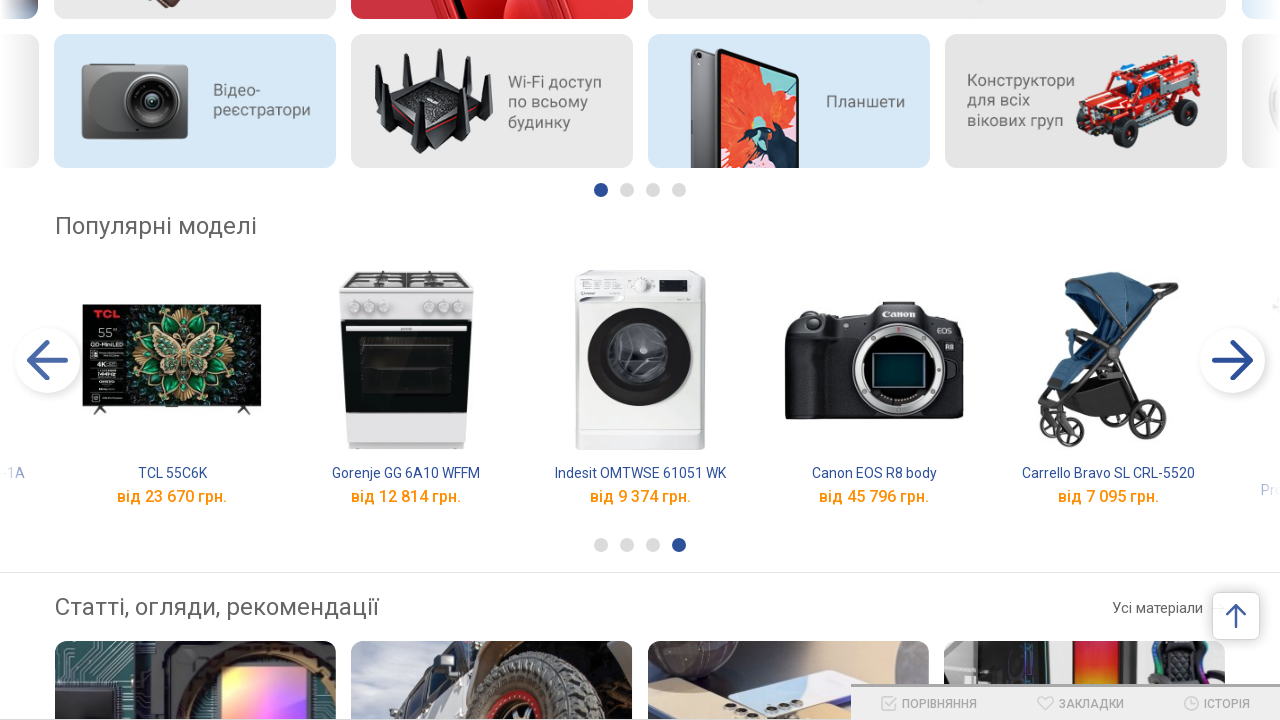

Iteration 4/20: Last bullet is active, clicked left arrow at (48, 360) on .s-goods-carousel-arrow-prev
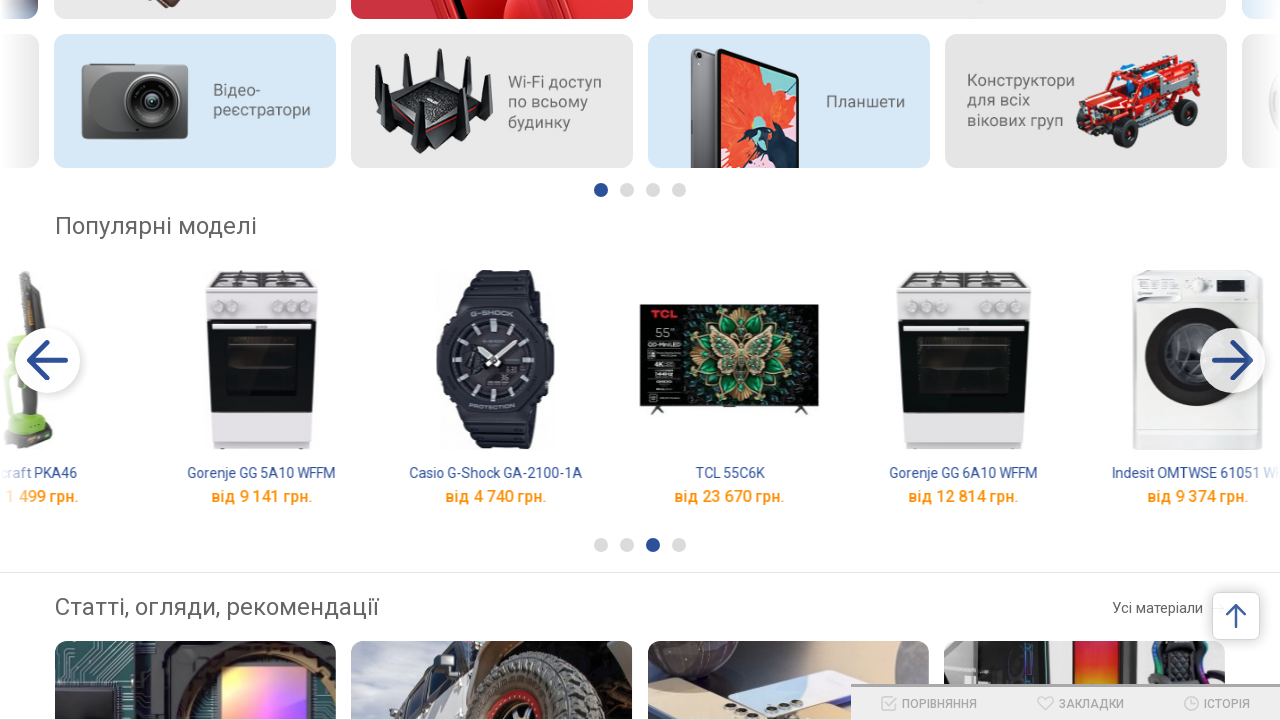

Iteration 4/20: Waited 300ms for carousel animation
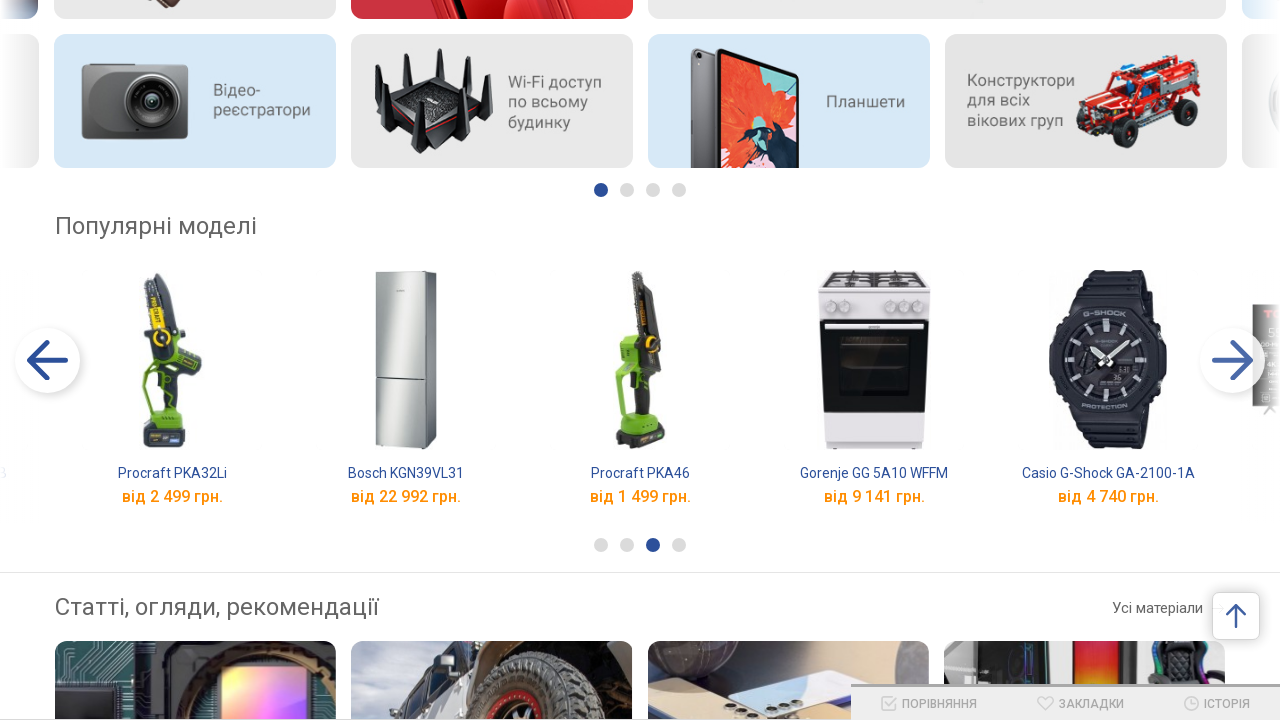

Iteration 5/20: Checked carousel pagination bullet states
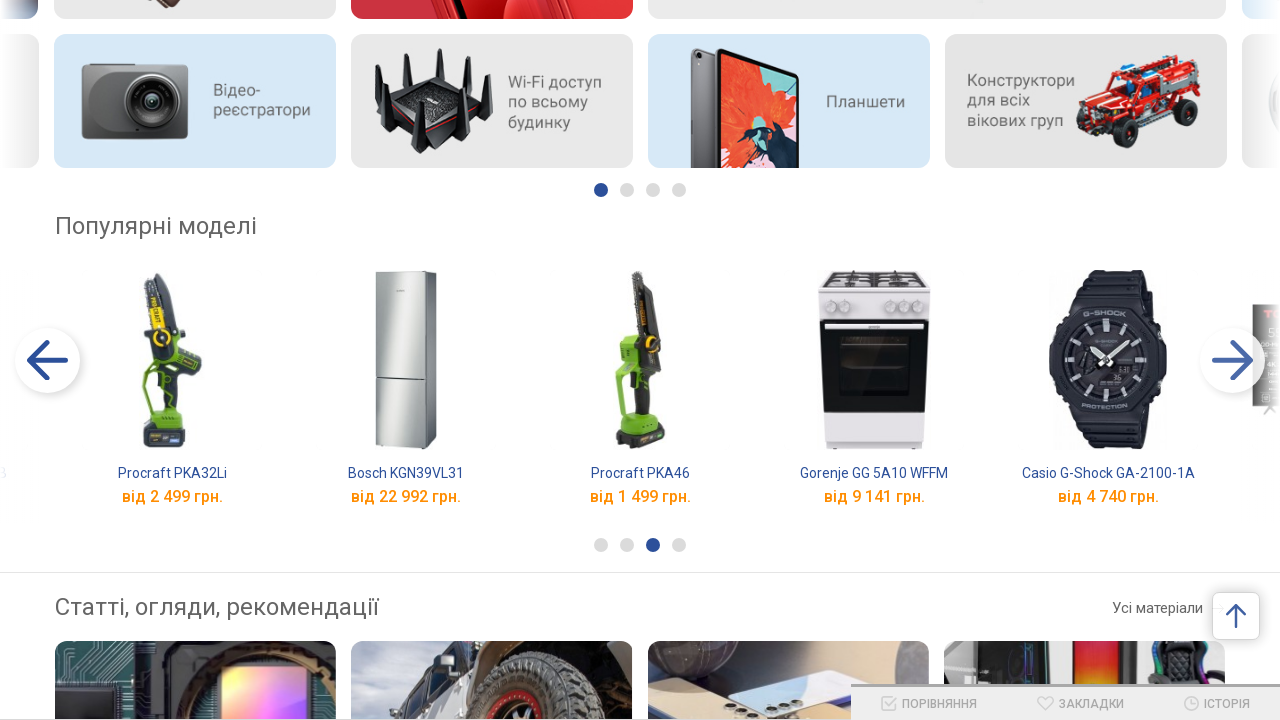

Iteration 5/20: Clicked left arrow to navigate carousel at (48, 360) on .s-goods-carousel-arrow-prev
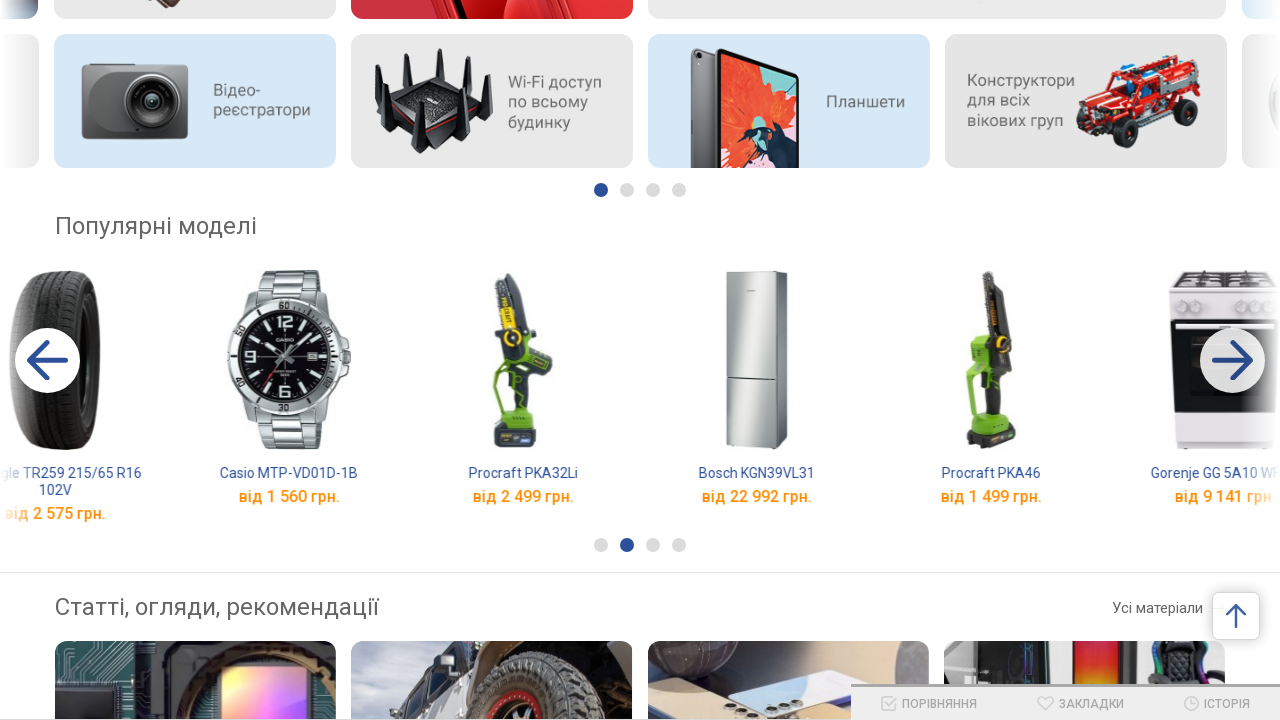

Iteration 5/20: Waited 300ms for carousel animation
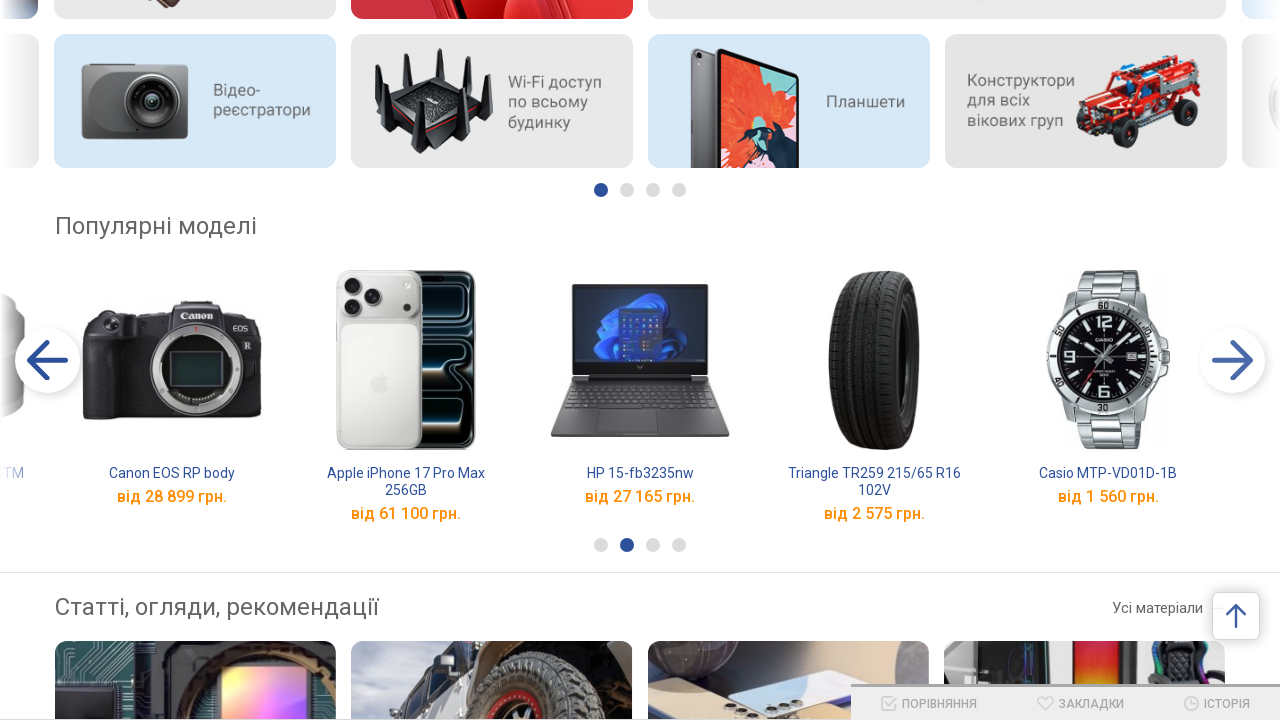

Iteration 6/20: Checked carousel pagination bullet states
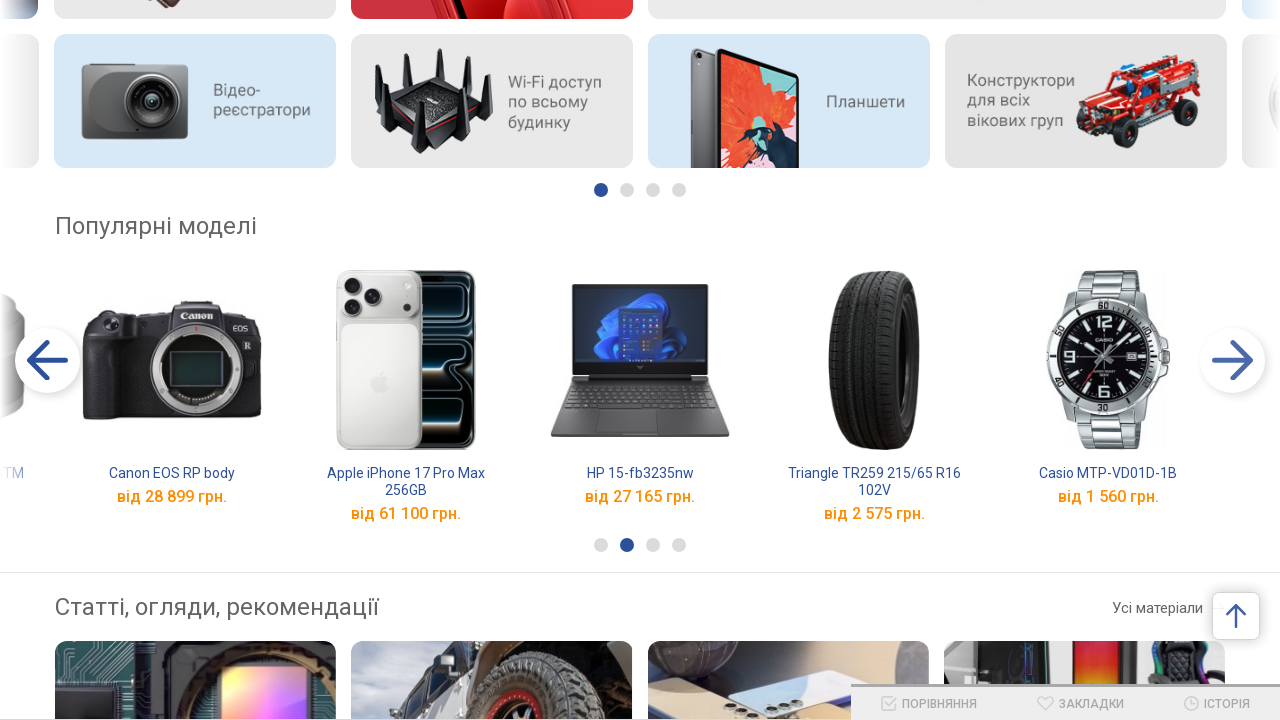

Iteration 6/20: Clicked left arrow to navigate carousel at (48, 360) on .s-goods-carousel-arrow-prev
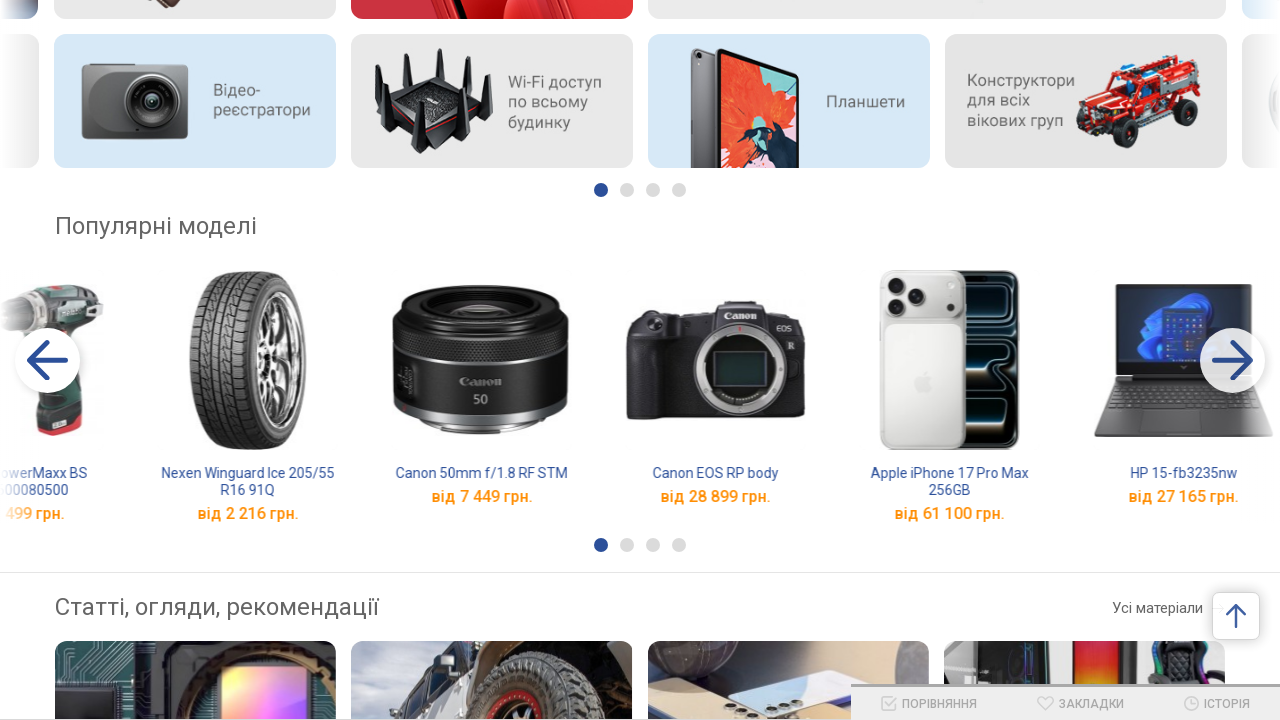

Iteration 6/20: Waited 300ms for carousel animation
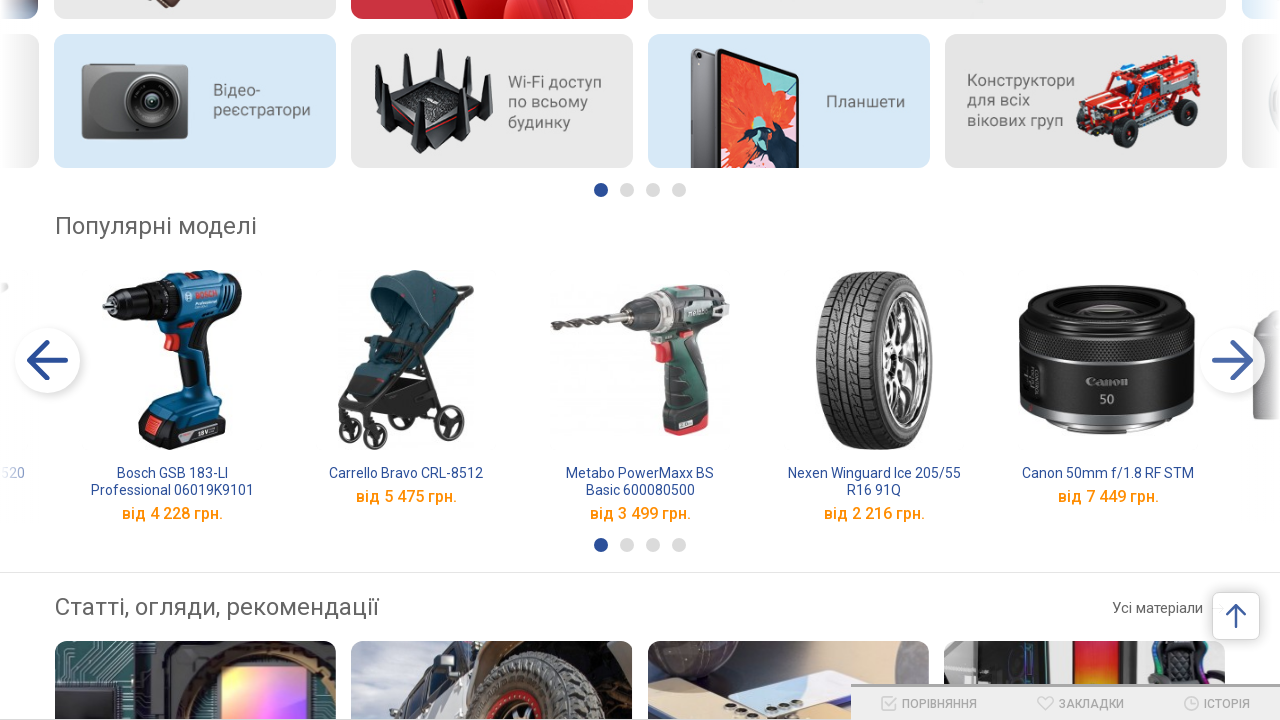

Iteration 7/20: Checked carousel pagination bullet states
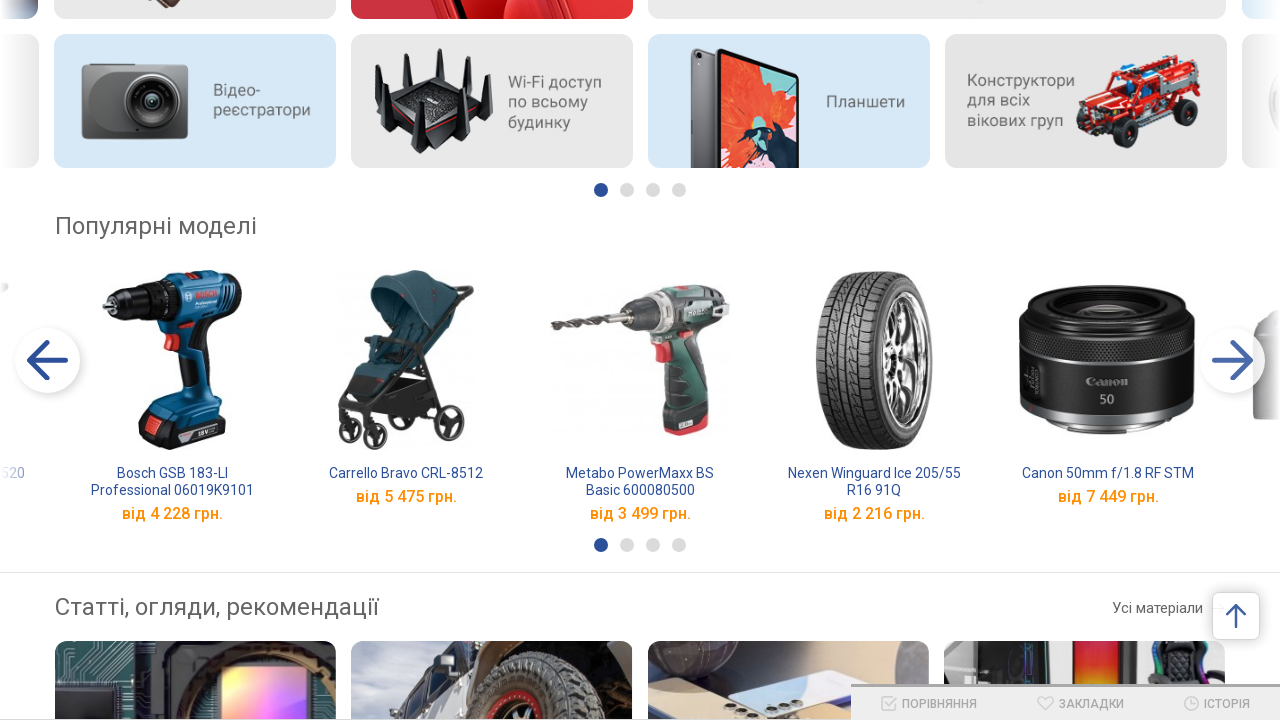

Iteration 7/20: First bullet is active, clicked right arrow at (1232, 360) on .s-goods-carousel-arrow-next
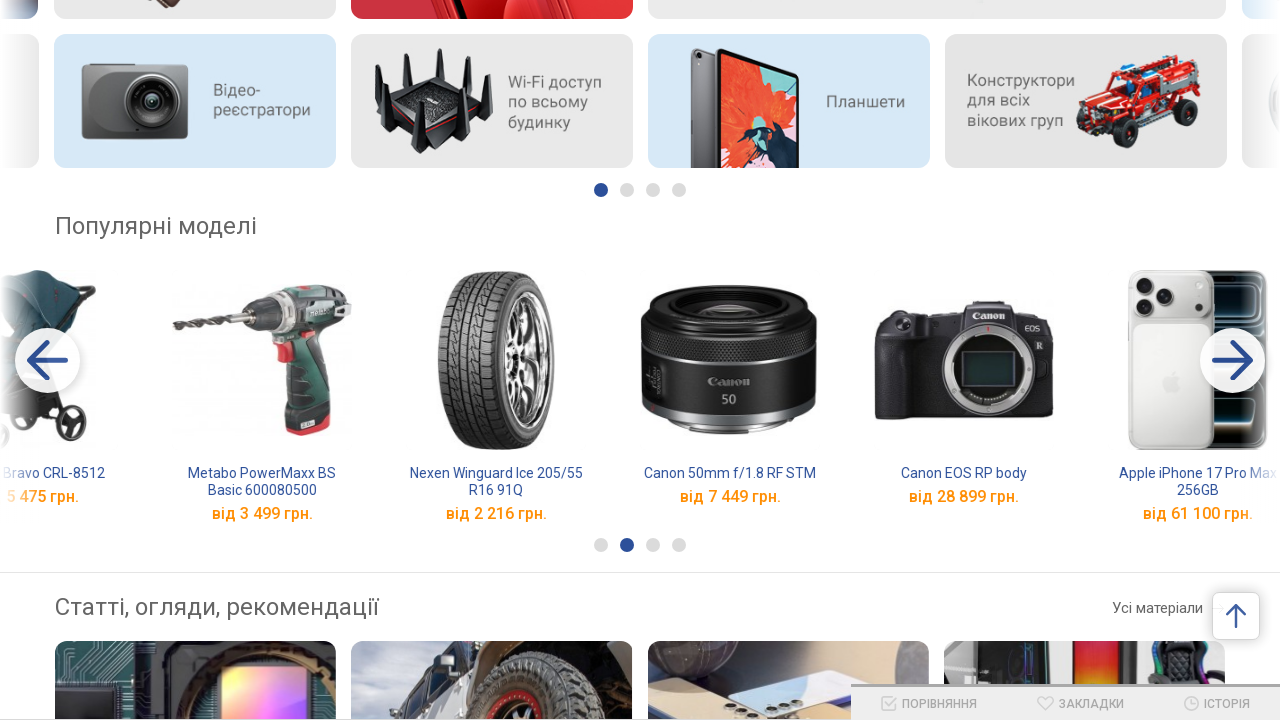

Iteration 7/20: Waited 300ms for carousel animation
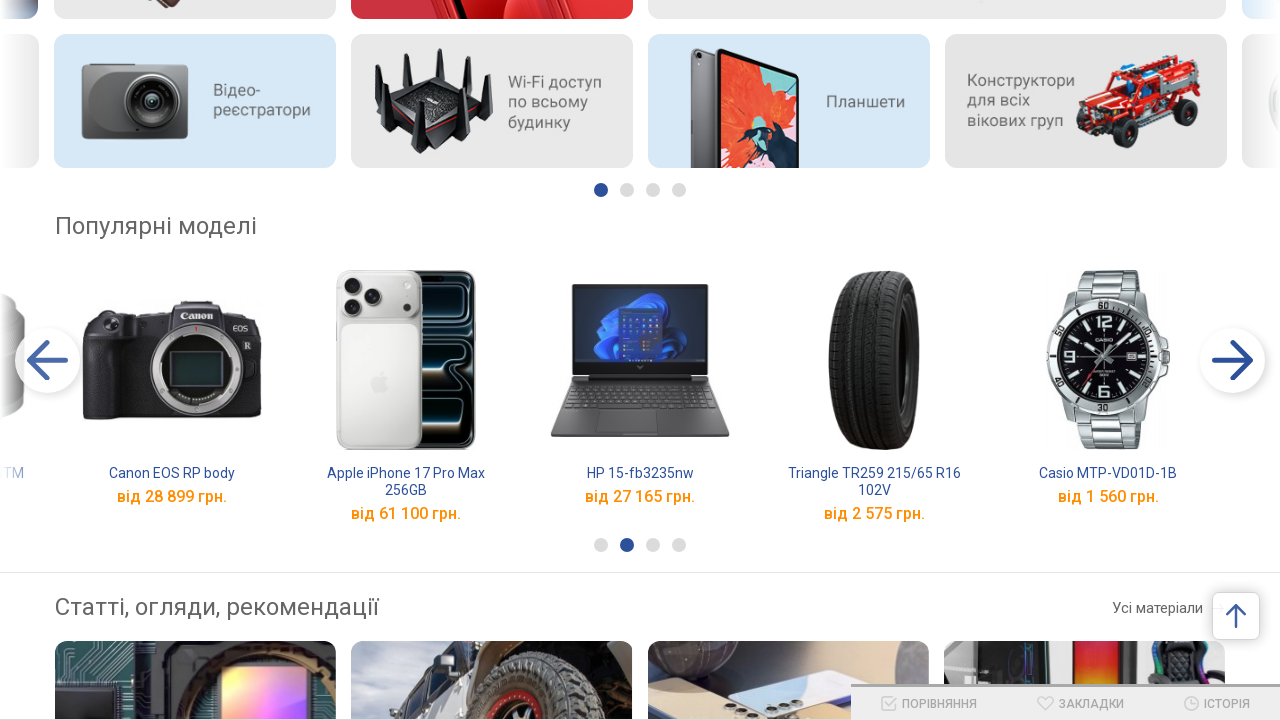

Iteration 8/20: Checked carousel pagination bullet states
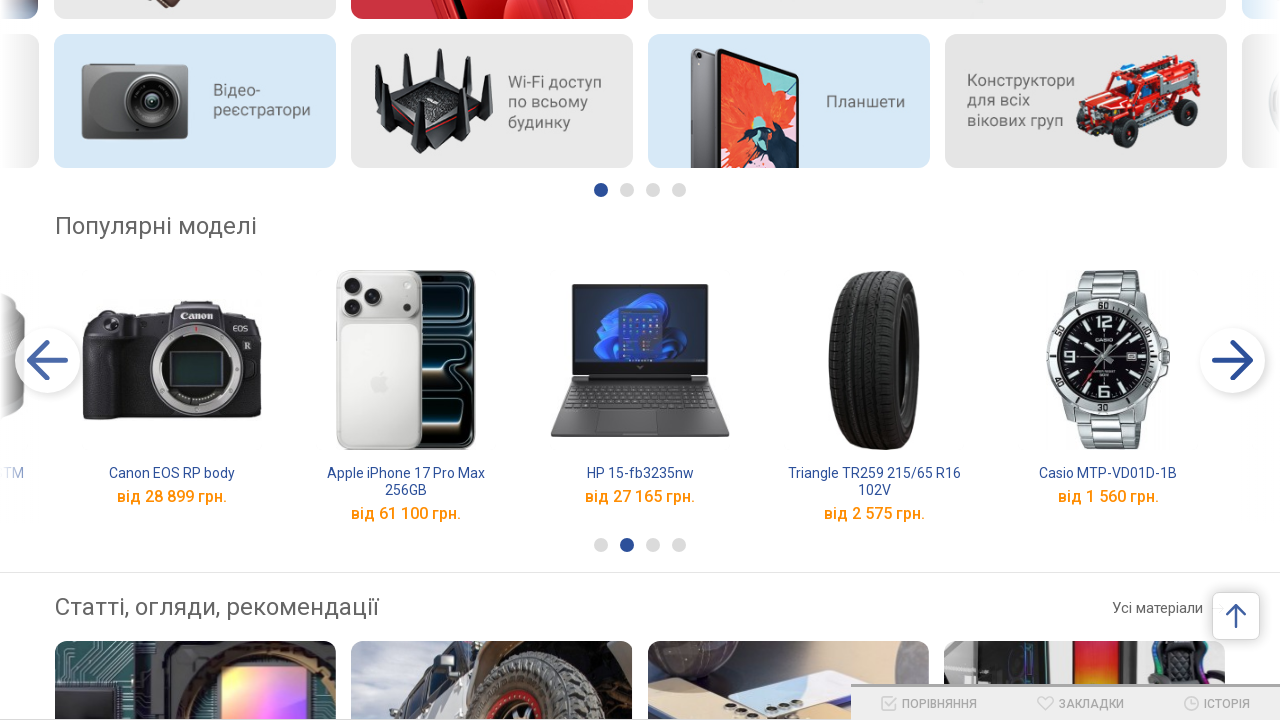

Iteration 8/20: Clicked right arrow to navigate carousel at (1232, 360) on .s-goods-carousel-arrow-next
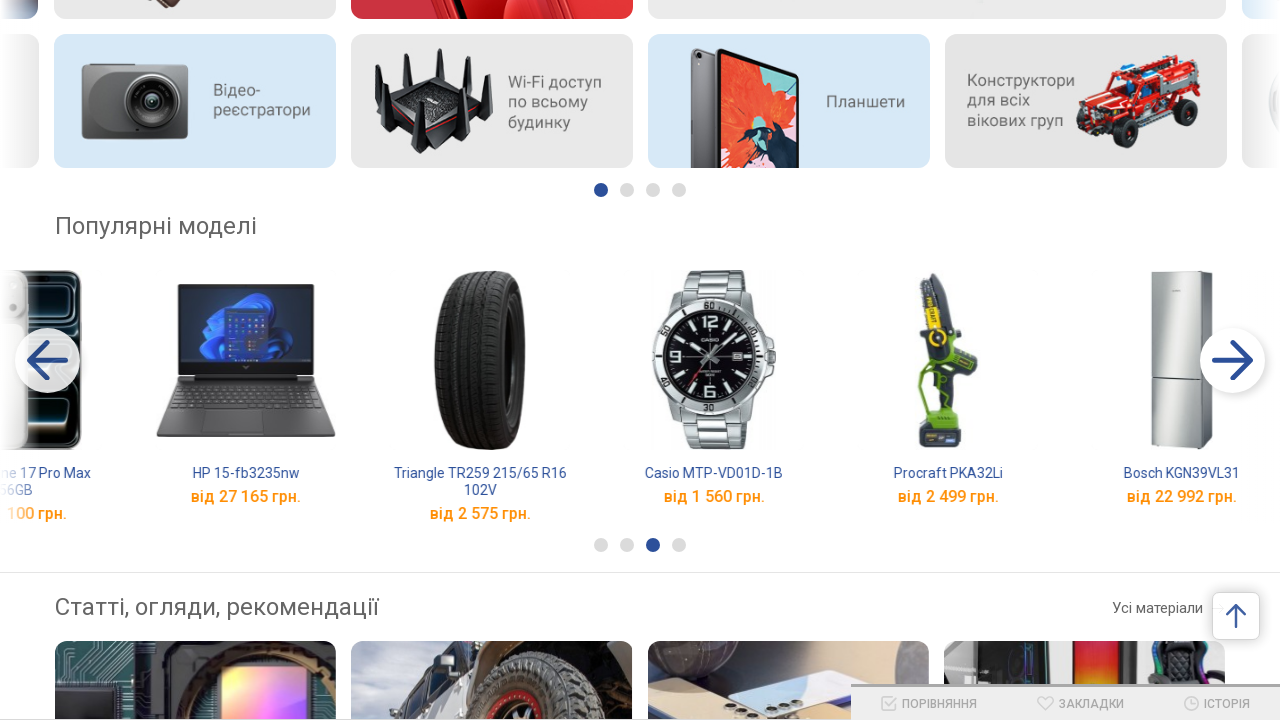

Iteration 8/20: Waited 300ms for carousel animation
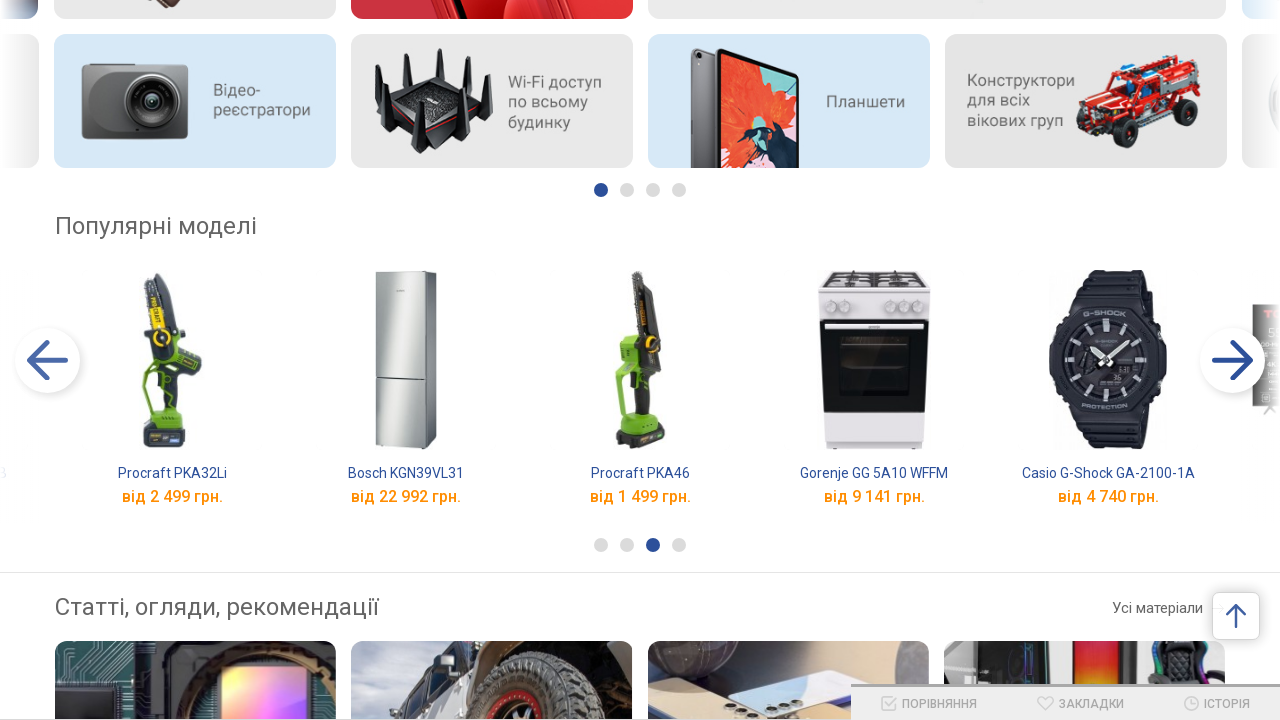

Iteration 9/20: Checked carousel pagination bullet states
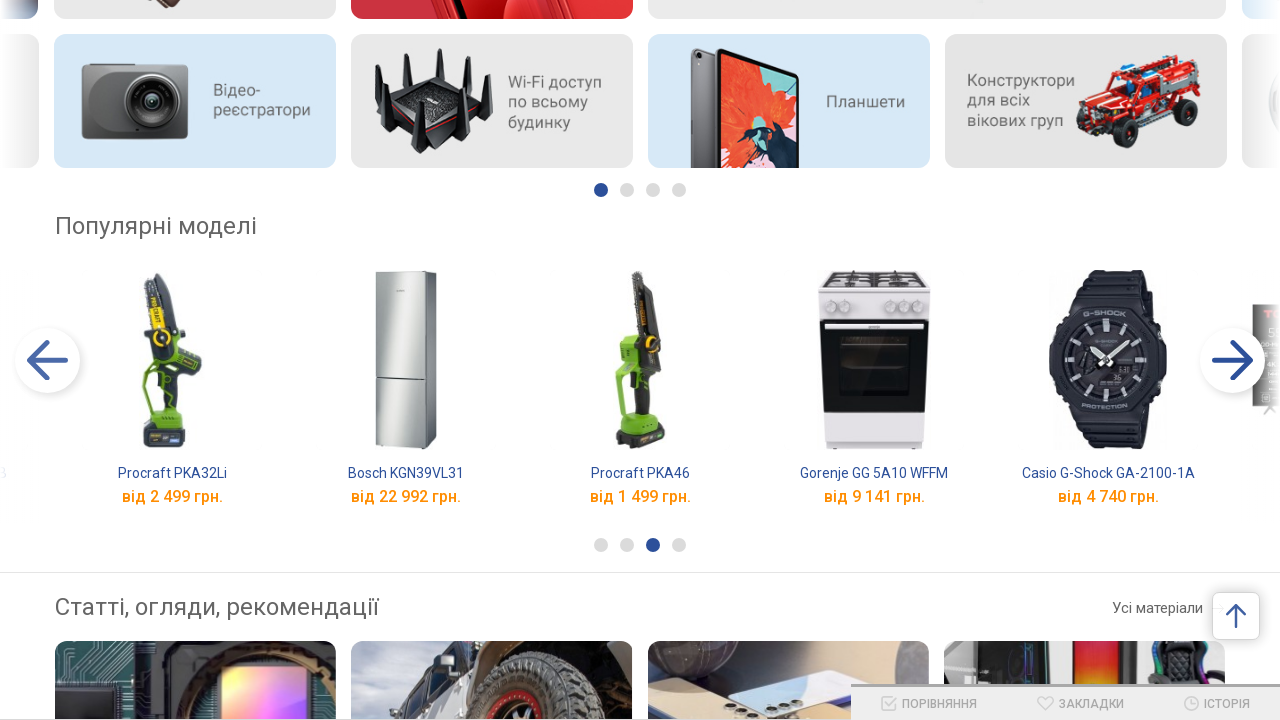

Iteration 9/20: Clicked right arrow to navigate carousel at (1232, 360) on .s-goods-carousel-arrow-next
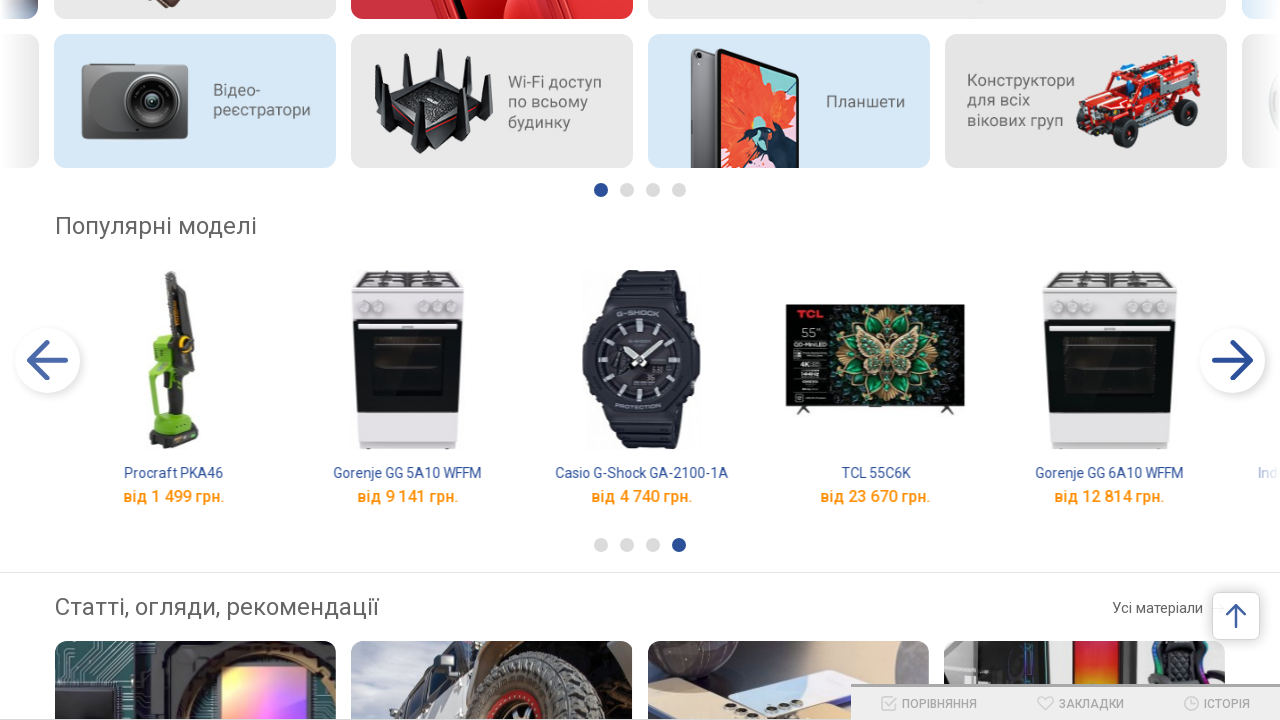

Iteration 9/20: Waited 300ms for carousel animation
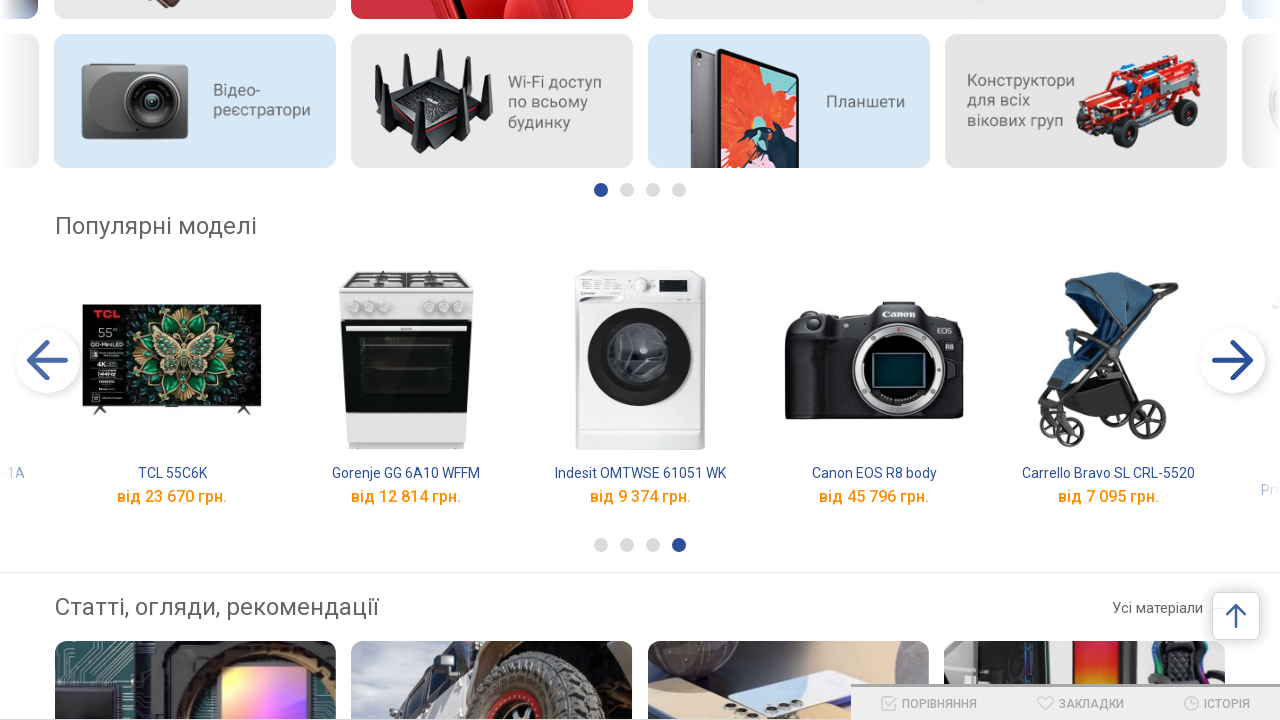

Iteration 10/20: Checked carousel pagination bullet states
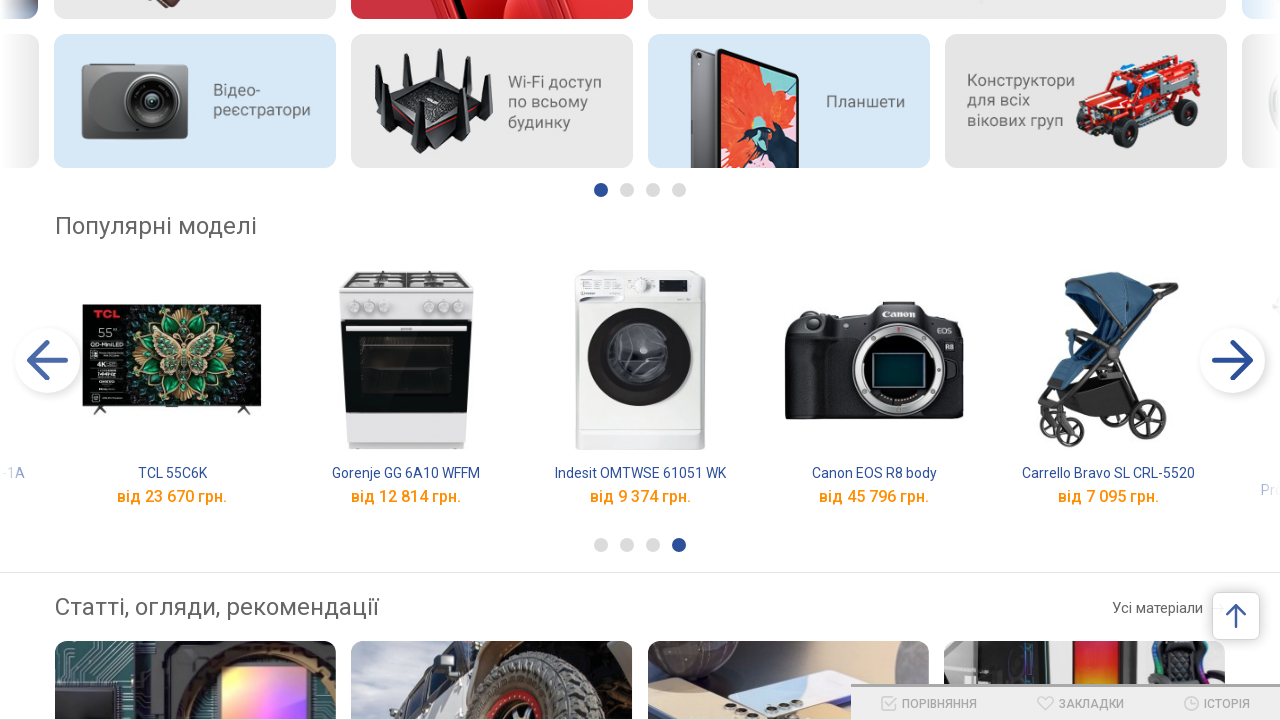

Iteration 10/20: Last bullet is active, clicked left arrow at (48, 360) on .s-goods-carousel-arrow-prev
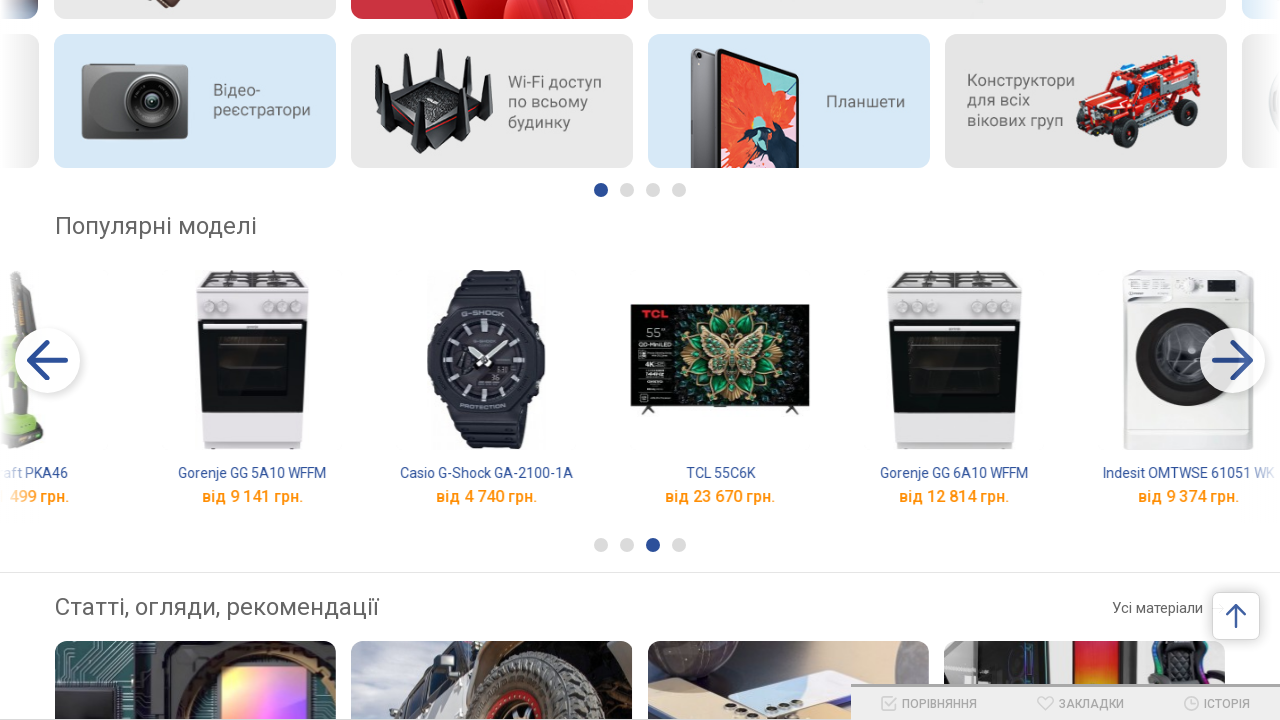

Iteration 10/20: Waited 300ms for carousel animation
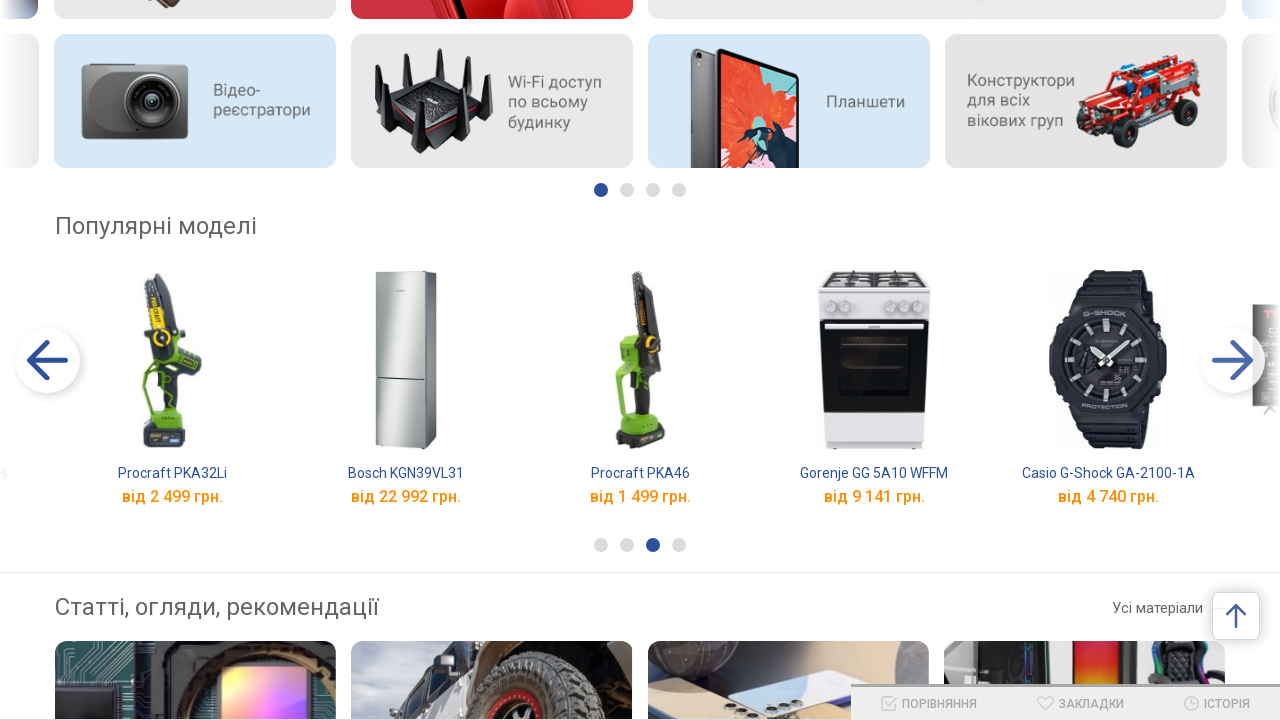

Iteration 11/20: Checked carousel pagination bullet states
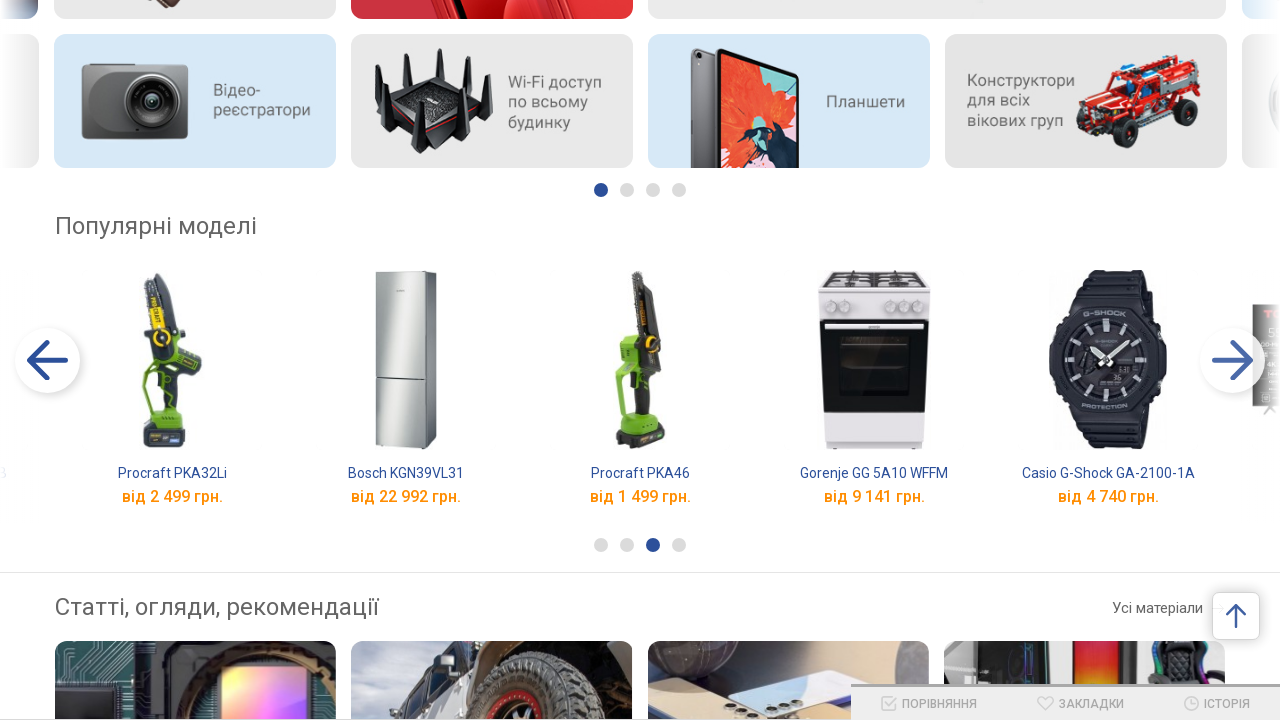

Iteration 11/20: Clicked left arrow to navigate carousel at (48, 360) on .s-goods-carousel-arrow-prev
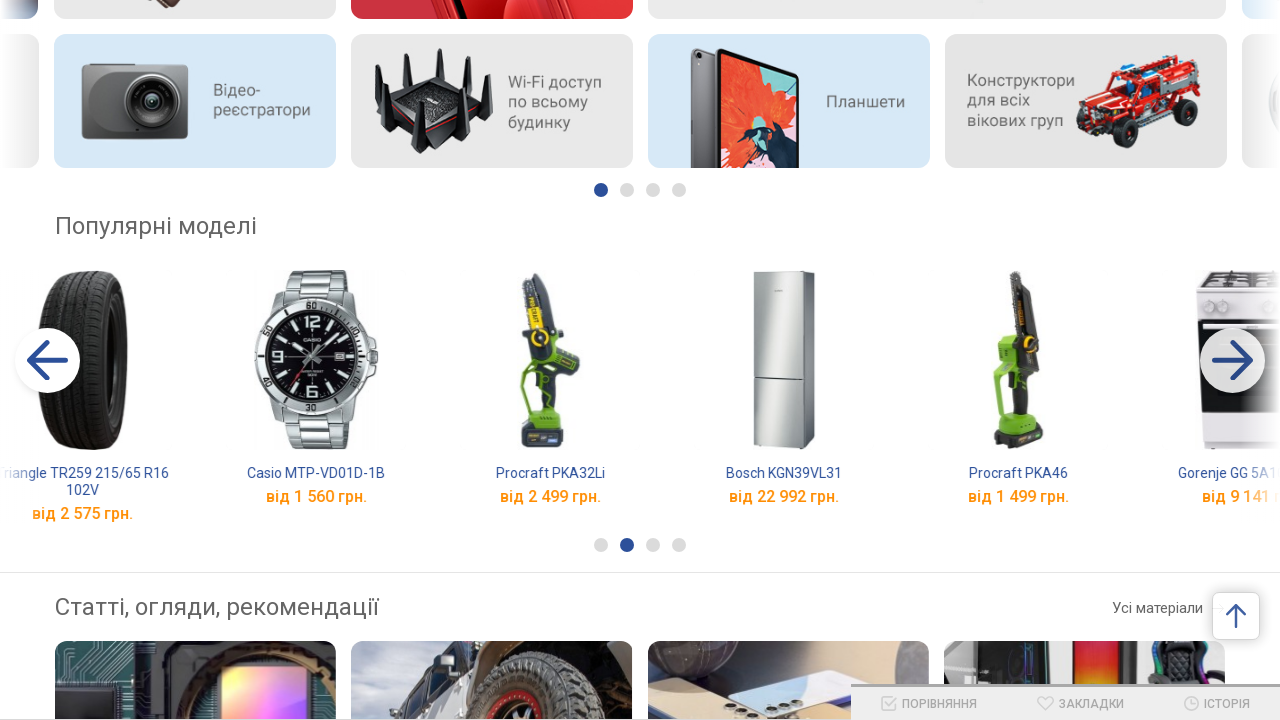

Iteration 11/20: Waited 300ms for carousel animation
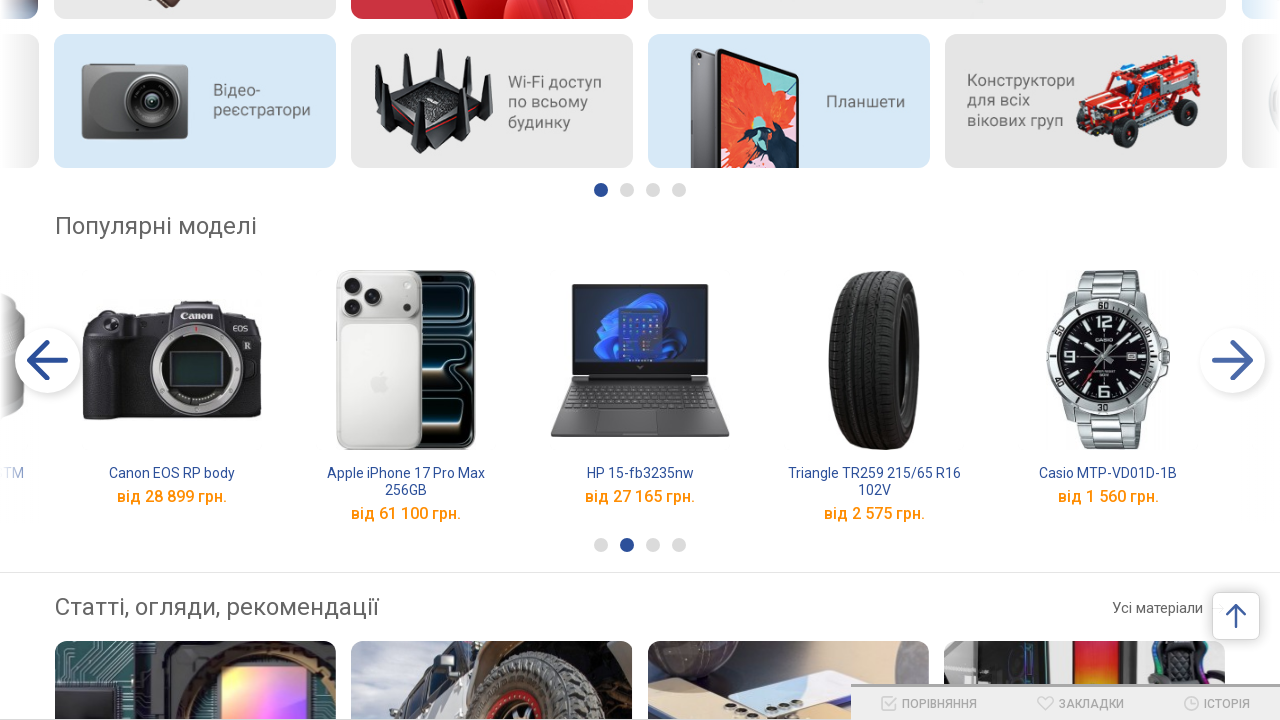

Iteration 12/20: Checked carousel pagination bullet states
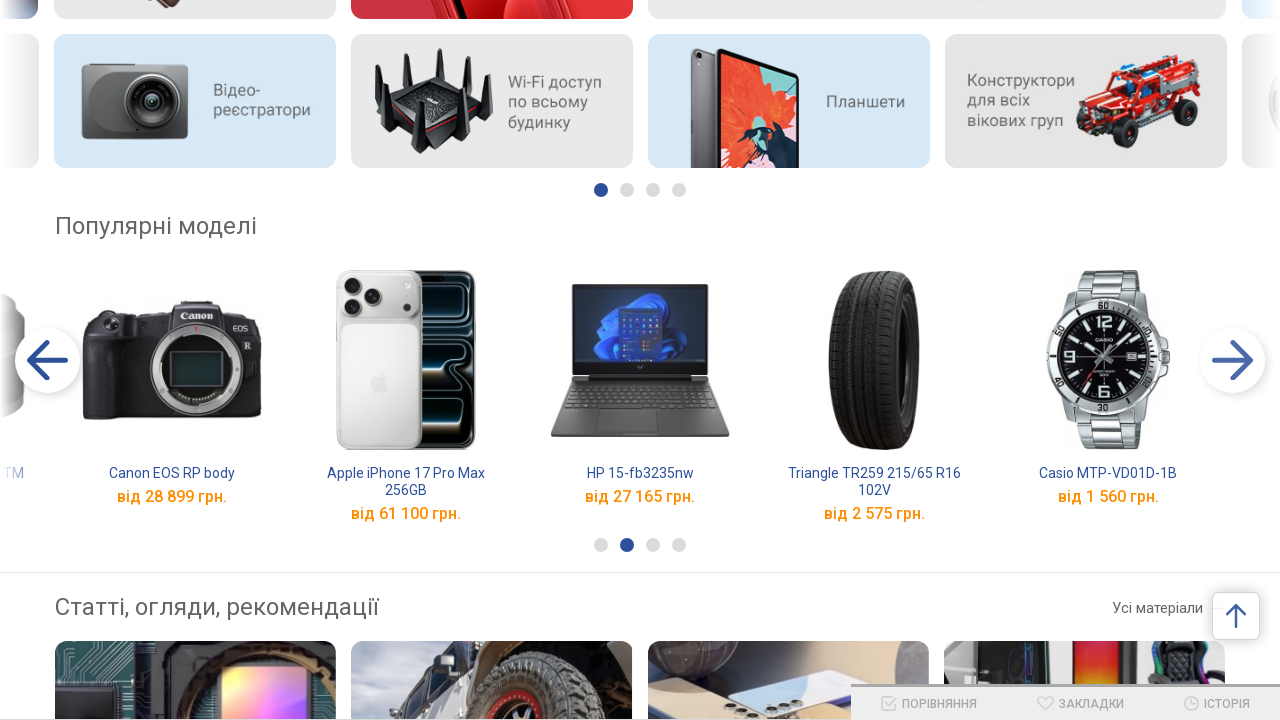

Iteration 12/20: Clicked left arrow to navigate carousel at (48, 360) on .s-goods-carousel-arrow-prev
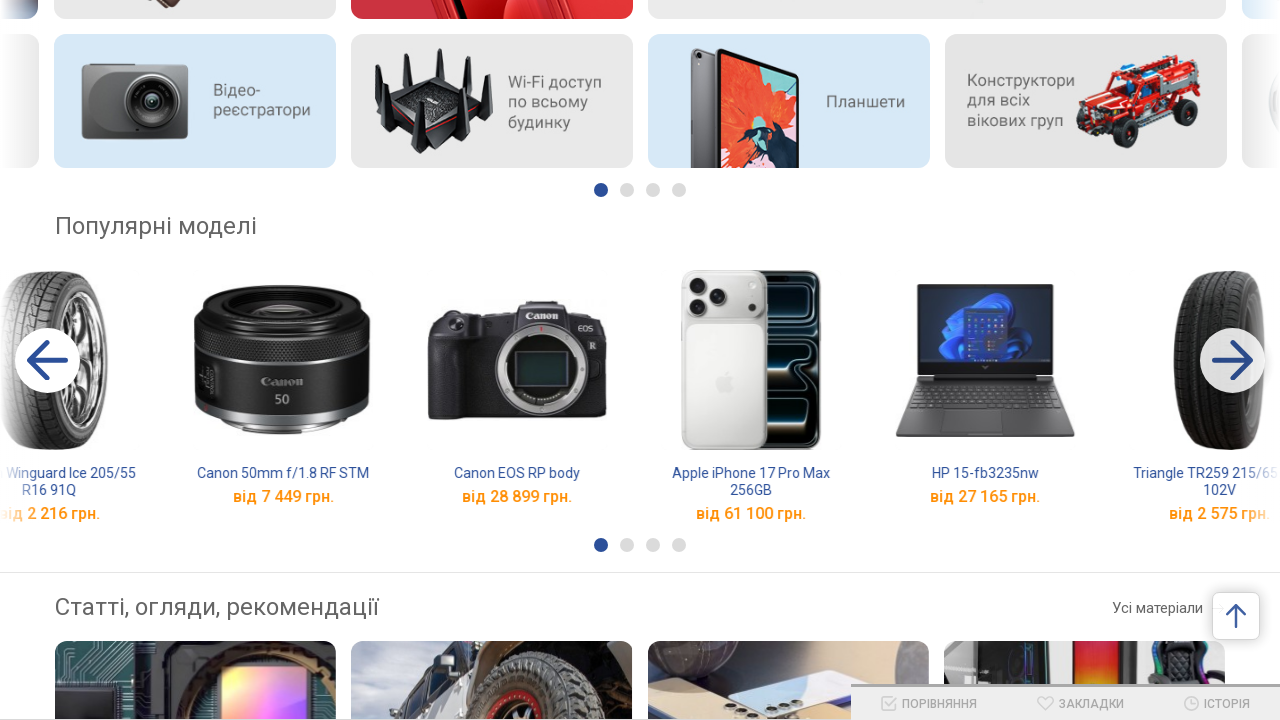

Iteration 12/20: Waited 300ms for carousel animation
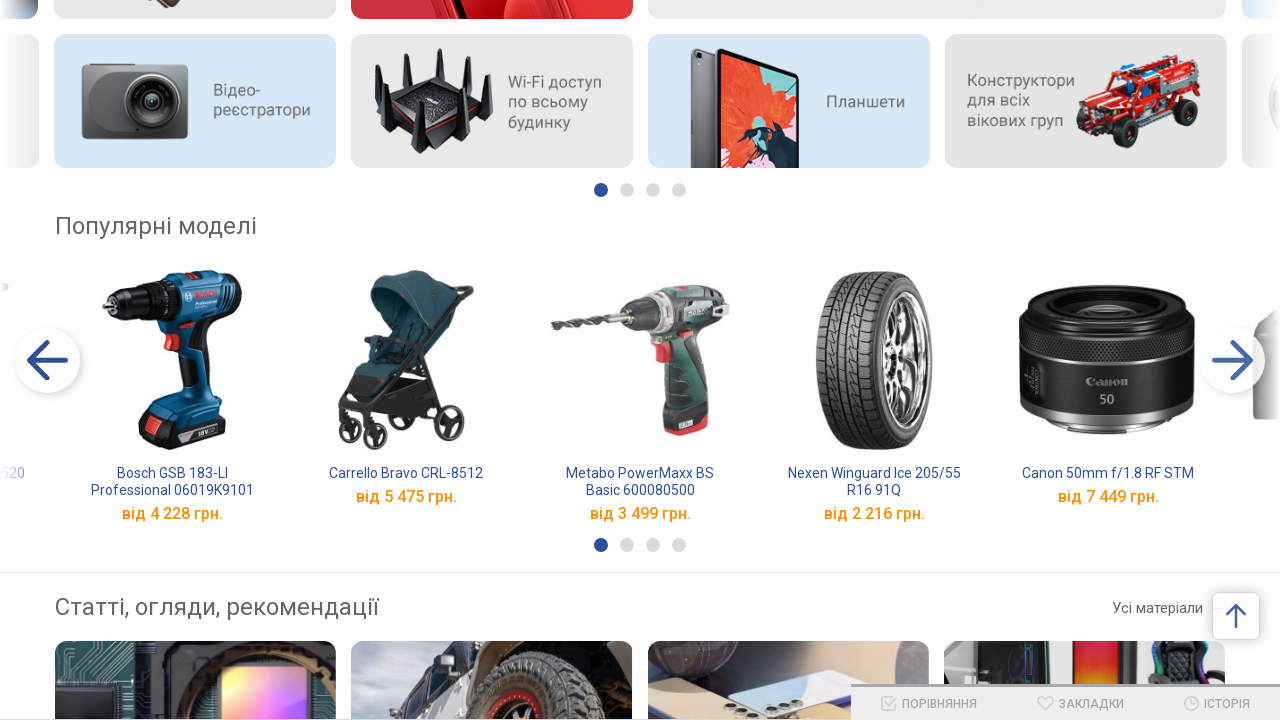

Iteration 13/20: Checked carousel pagination bullet states
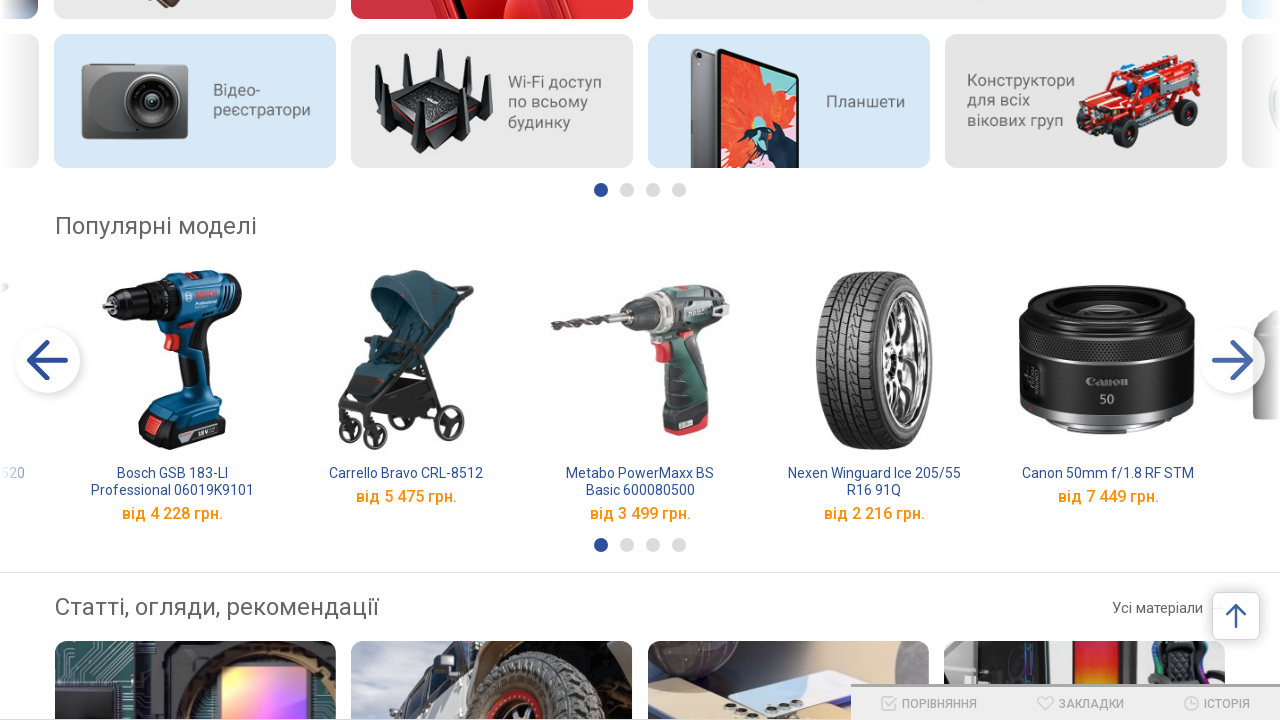

Iteration 13/20: First bullet is active, clicked right arrow at (1232, 360) on .s-goods-carousel-arrow-next
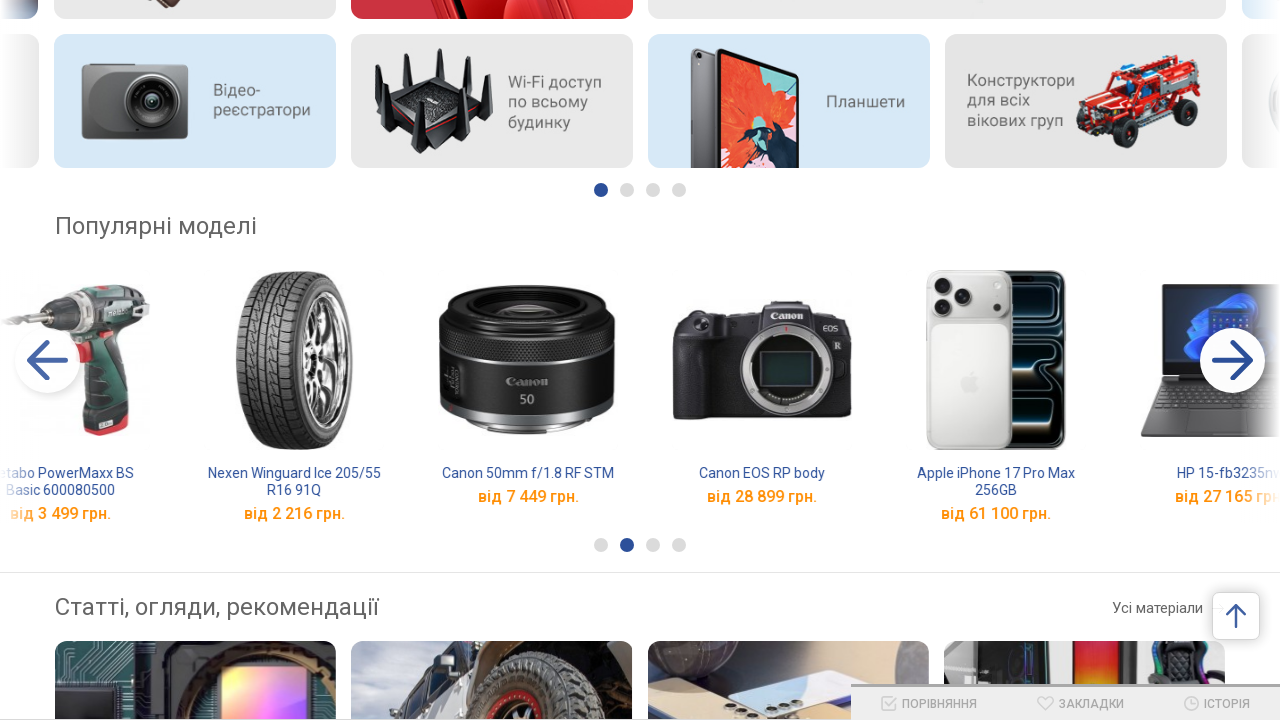

Iteration 13/20: Waited 300ms for carousel animation
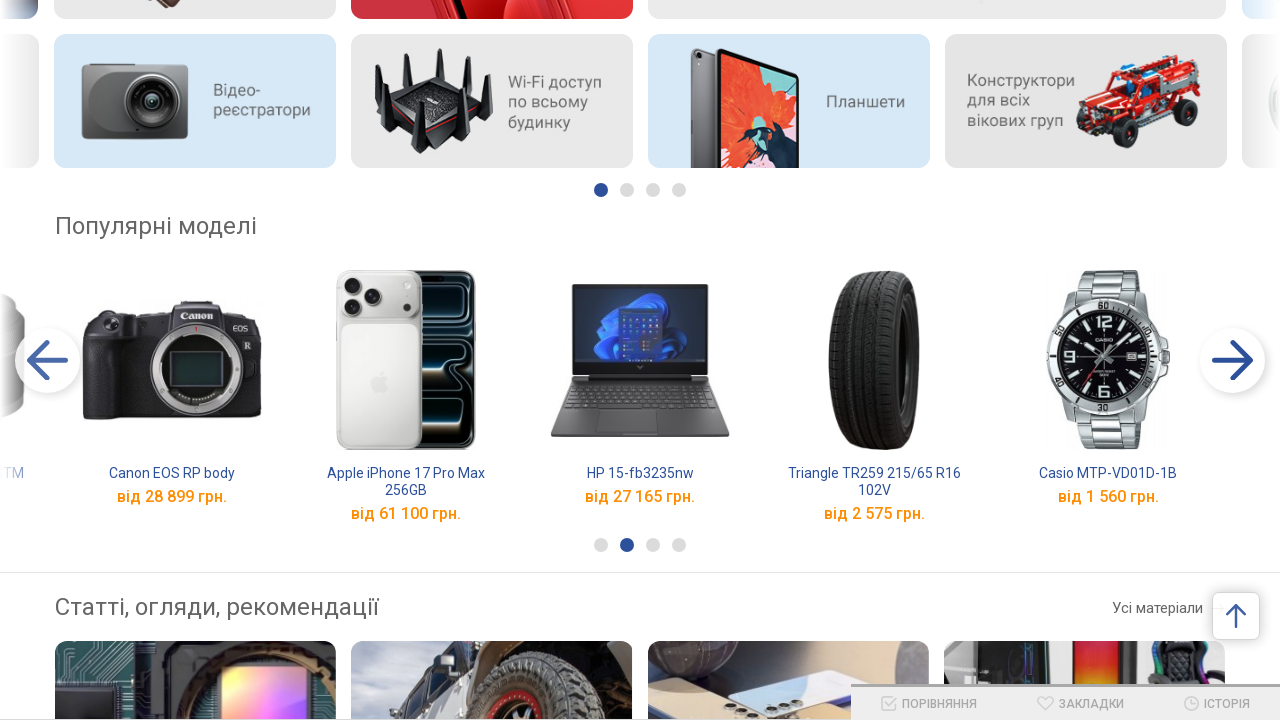

Iteration 14/20: Checked carousel pagination bullet states
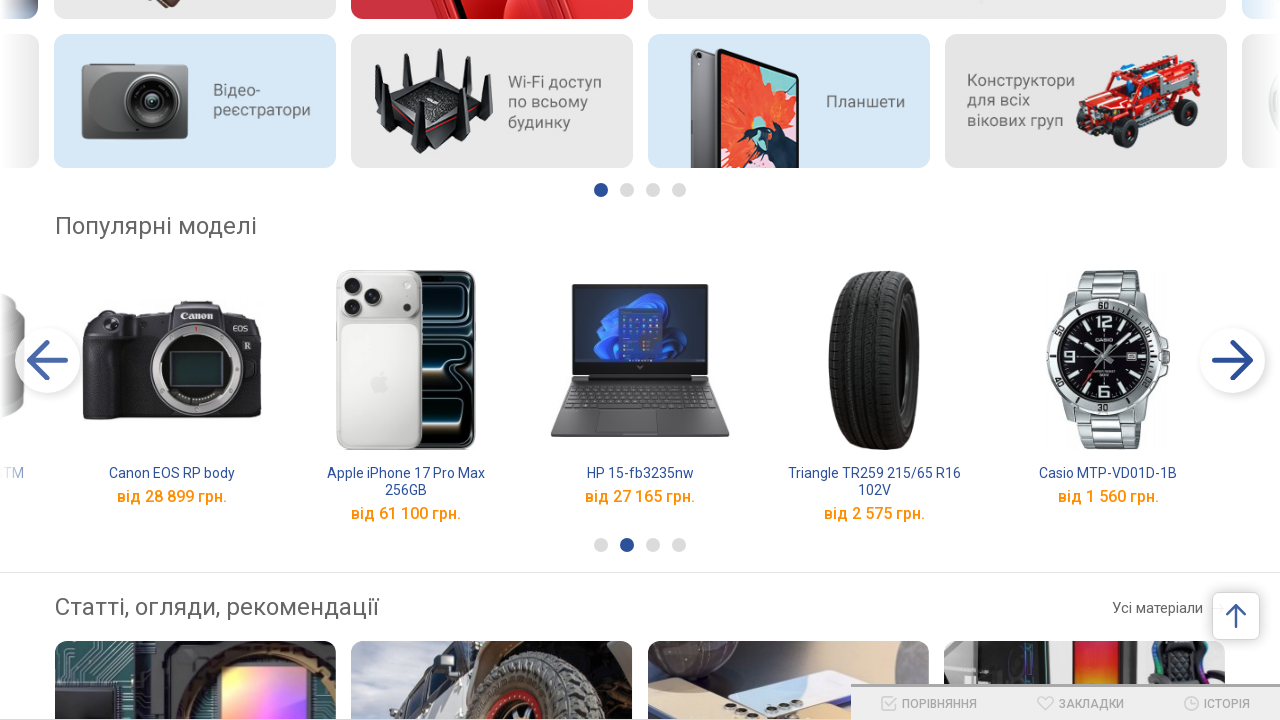

Iteration 14/20: Clicked right arrow to navigate carousel at (1232, 360) on .s-goods-carousel-arrow-next
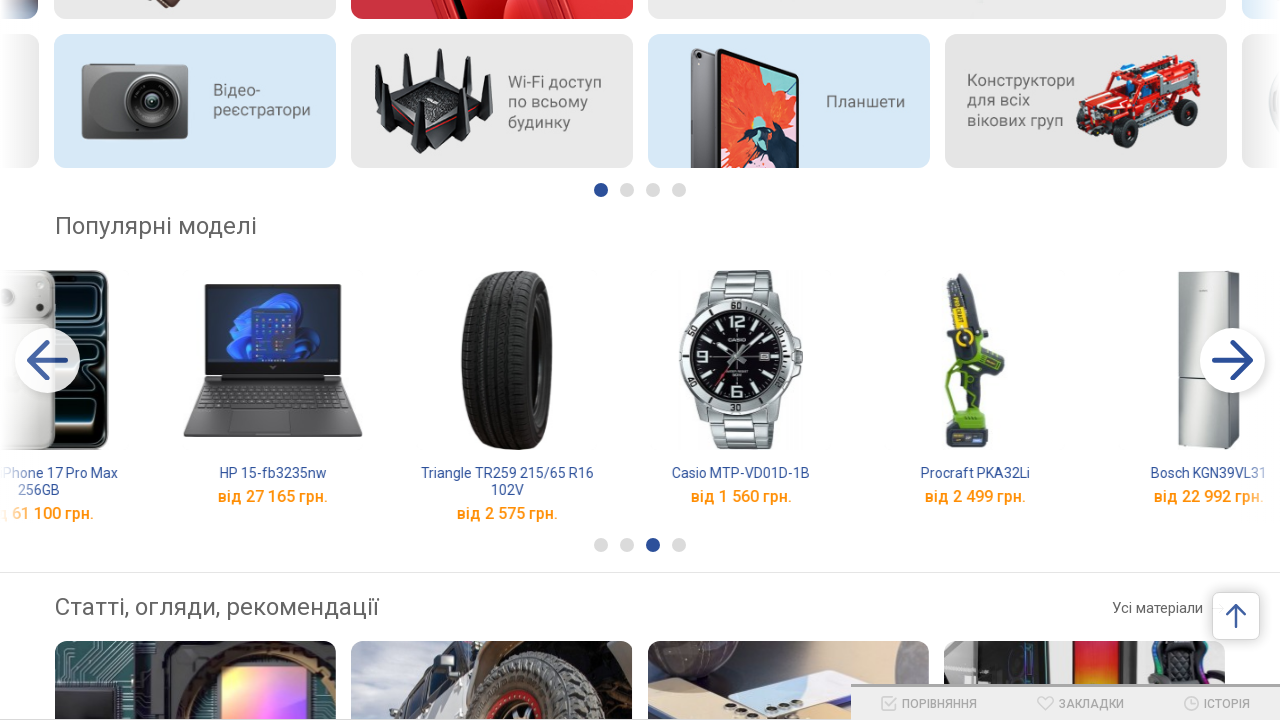

Iteration 14/20: Waited 300ms for carousel animation
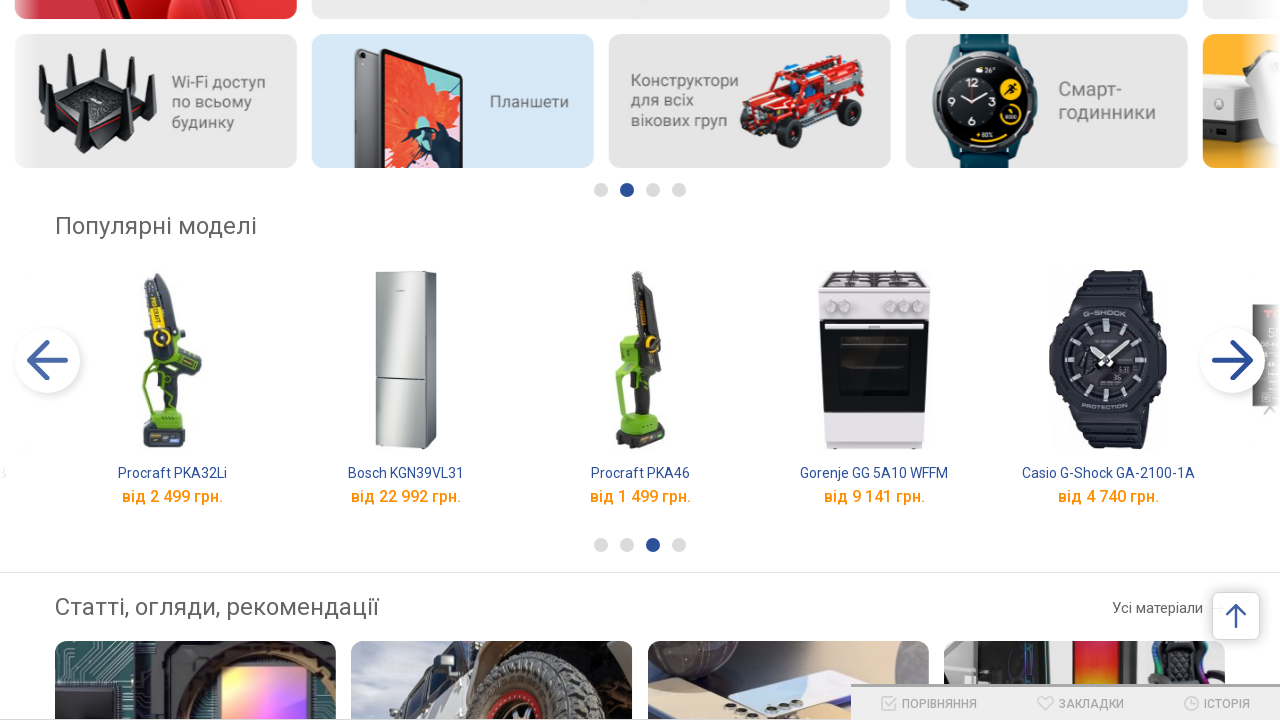

Iteration 15/20: Checked carousel pagination bullet states
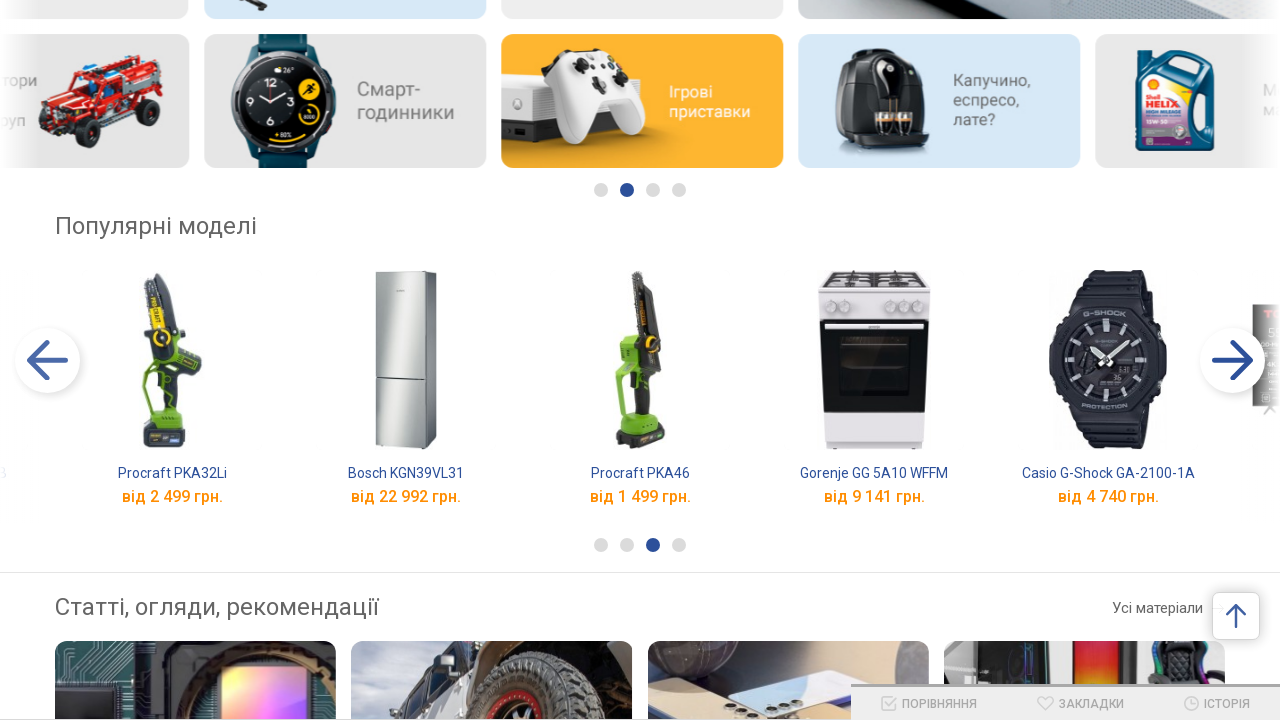

Iteration 15/20: Clicked right arrow to navigate carousel at (1232, 360) on .s-goods-carousel-arrow-next
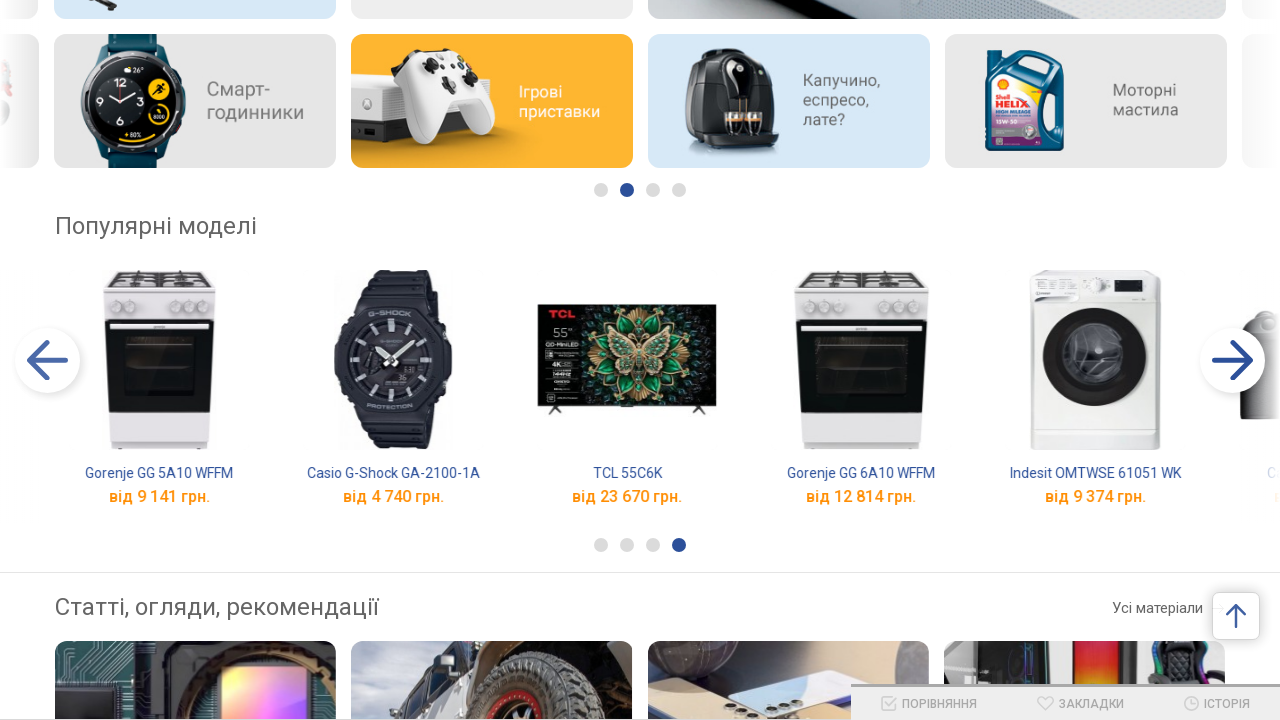

Iteration 15/20: Waited 300ms for carousel animation
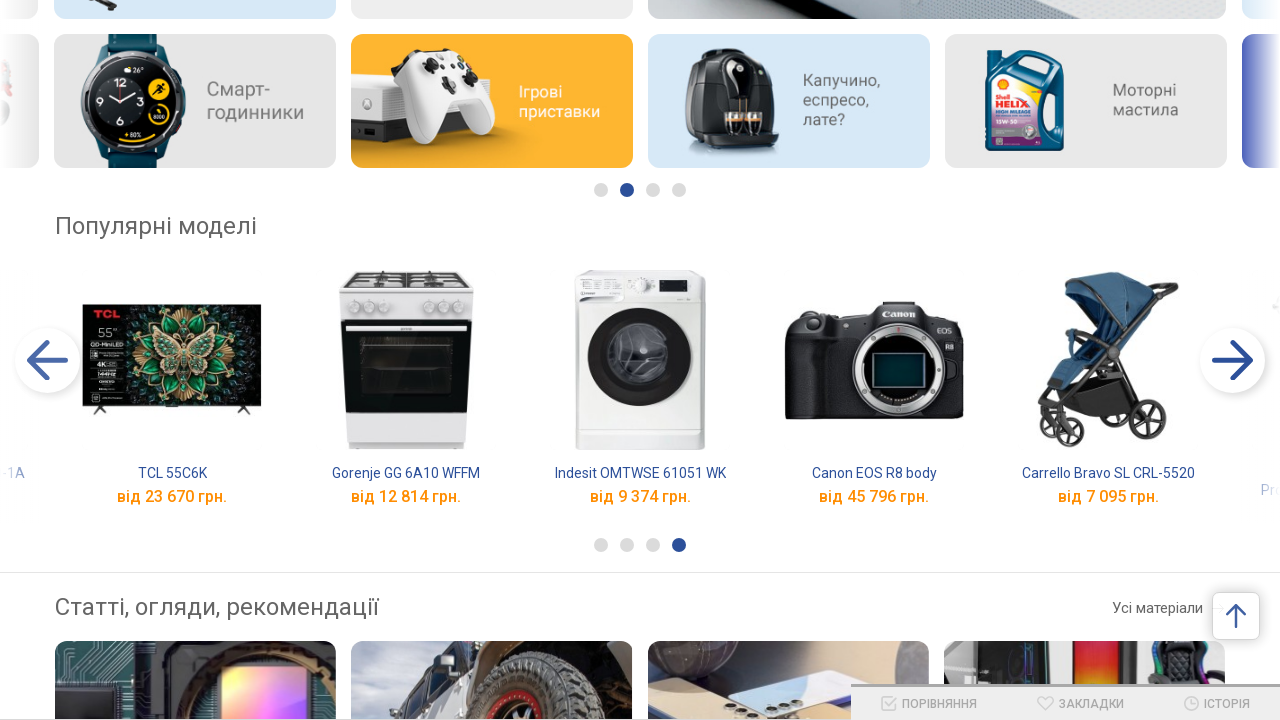

Iteration 16/20: Checked carousel pagination bullet states
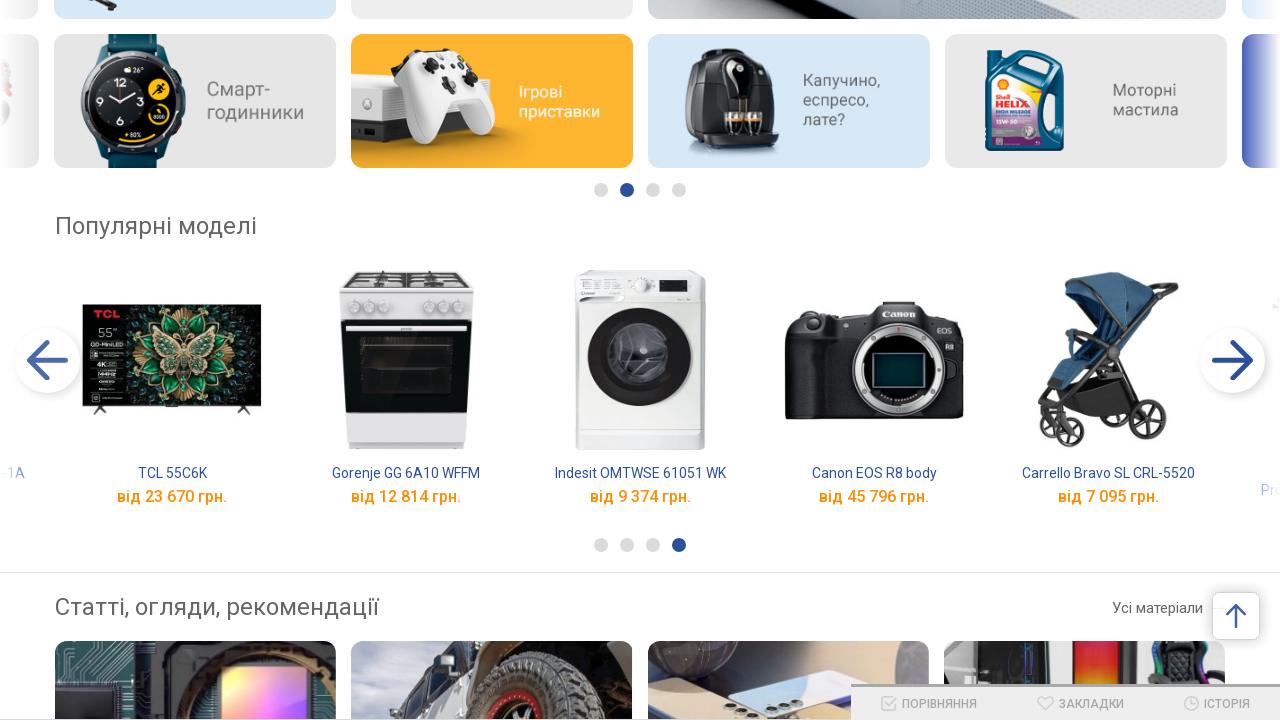

Iteration 16/20: Last bullet is active, clicked left arrow at (48, 360) on .s-goods-carousel-arrow-prev
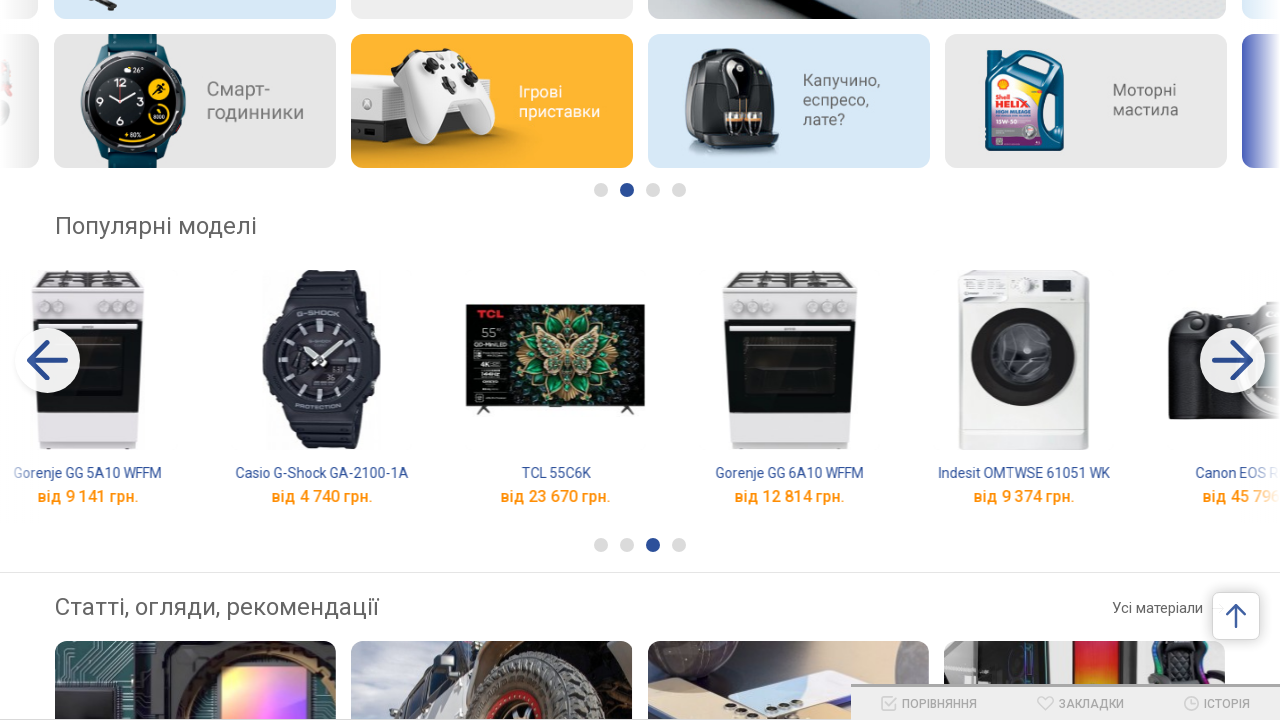

Iteration 16/20: Waited 300ms for carousel animation
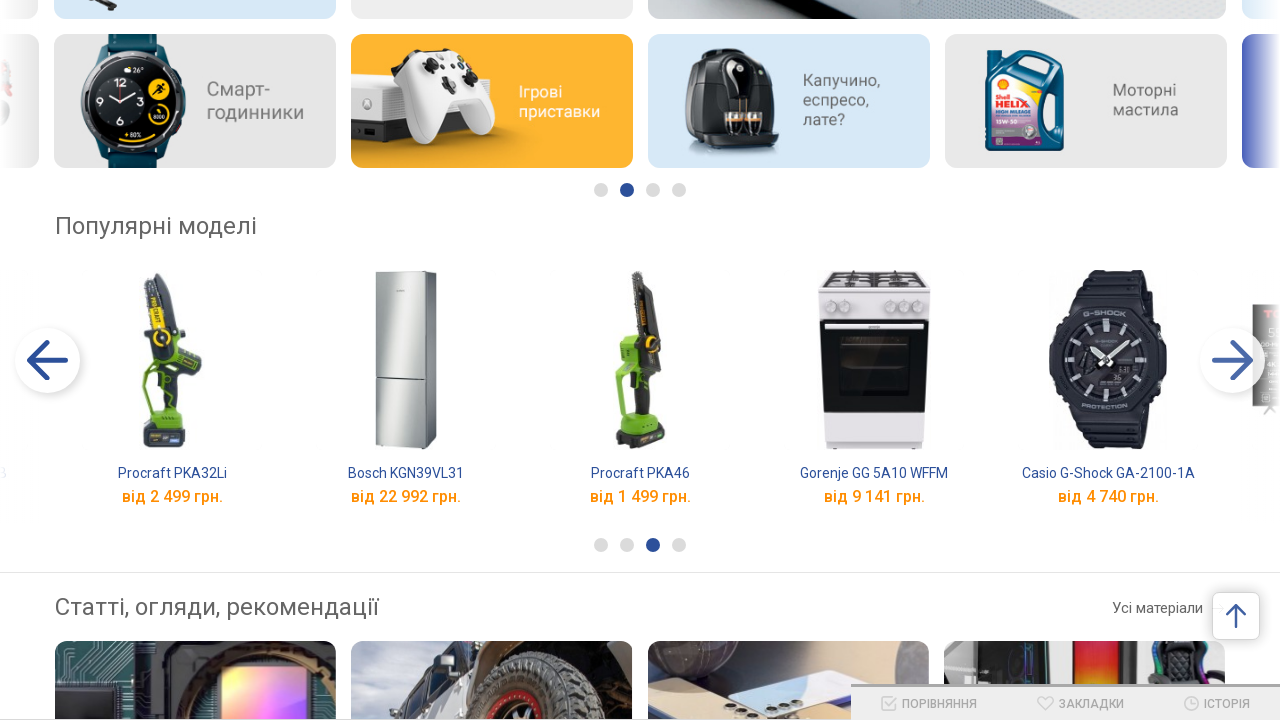

Iteration 17/20: Checked carousel pagination bullet states
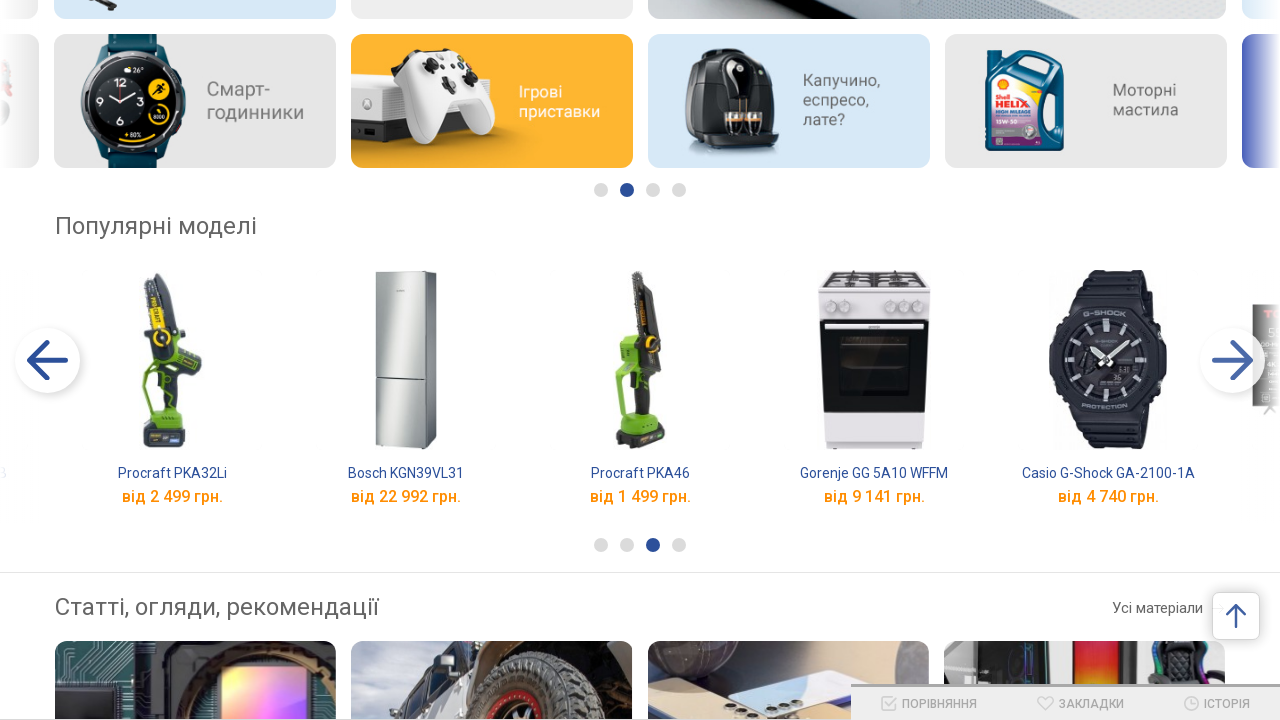

Iteration 17/20: Clicked left arrow to navigate carousel at (48, 360) on .s-goods-carousel-arrow-prev
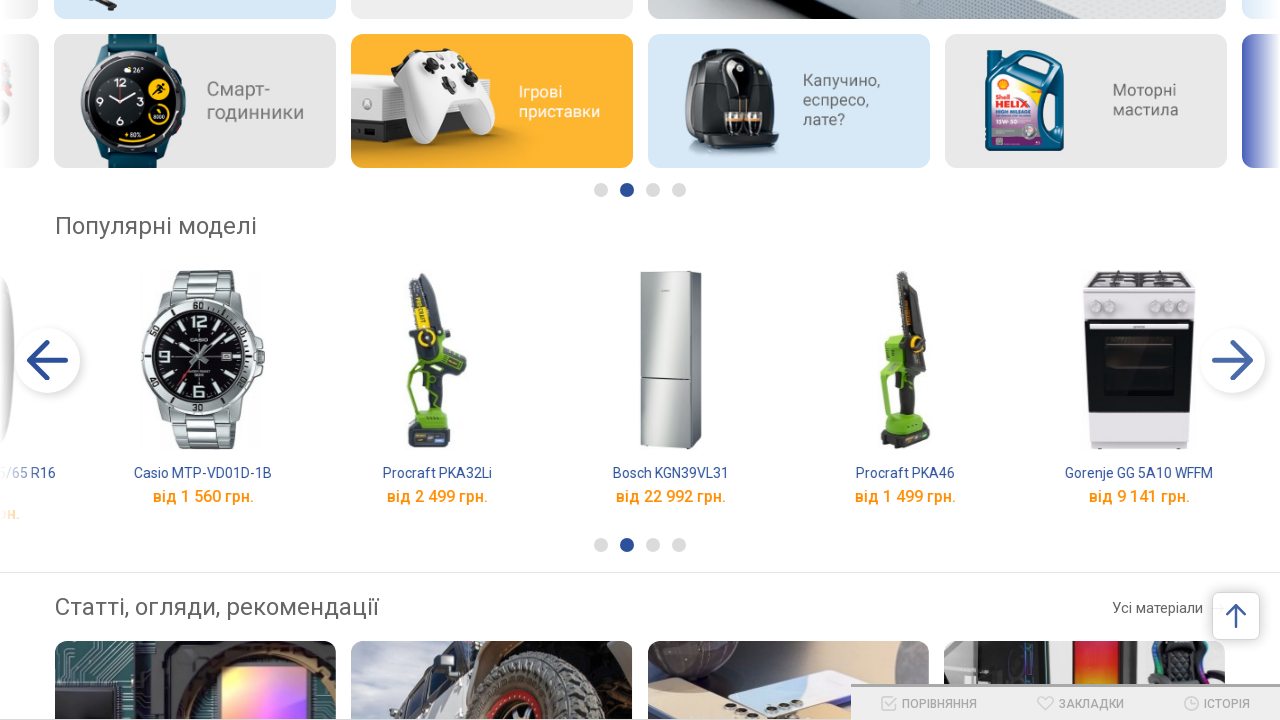

Iteration 17/20: Waited 300ms for carousel animation
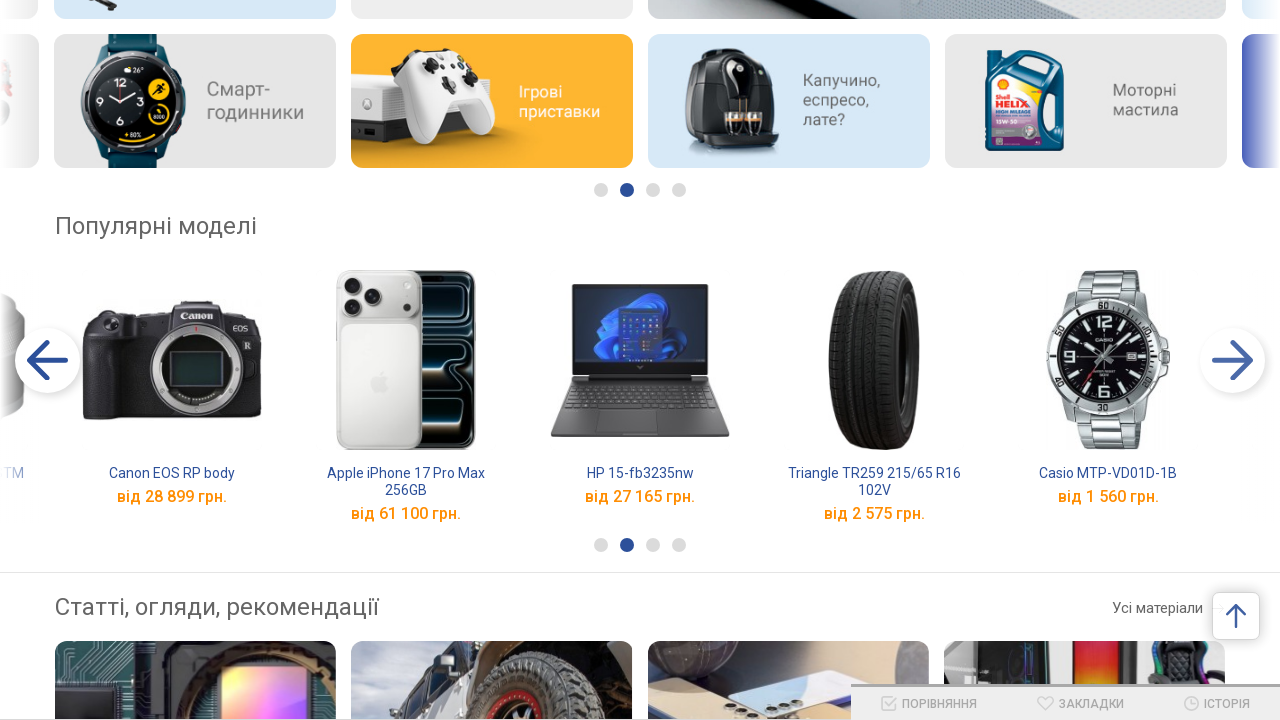

Iteration 18/20: Checked carousel pagination bullet states
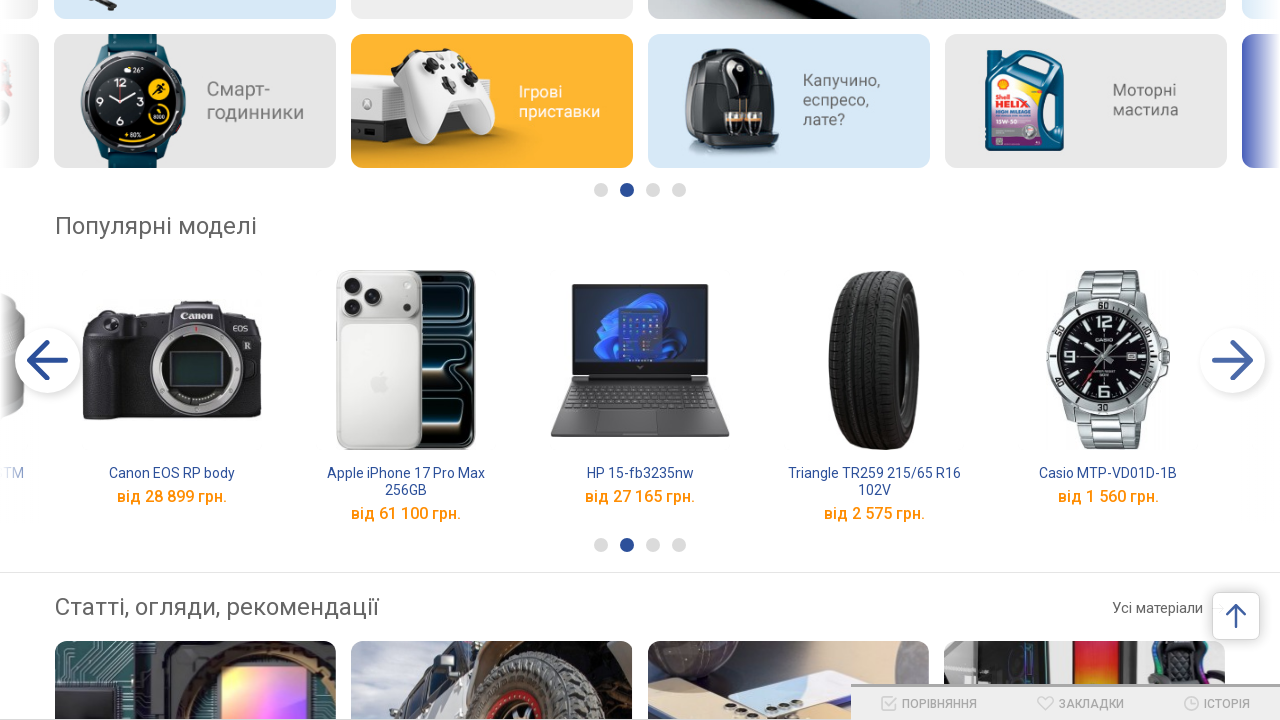

Iteration 18/20: Clicked left arrow to navigate carousel at (48, 360) on .s-goods-carousel-arrow-prev
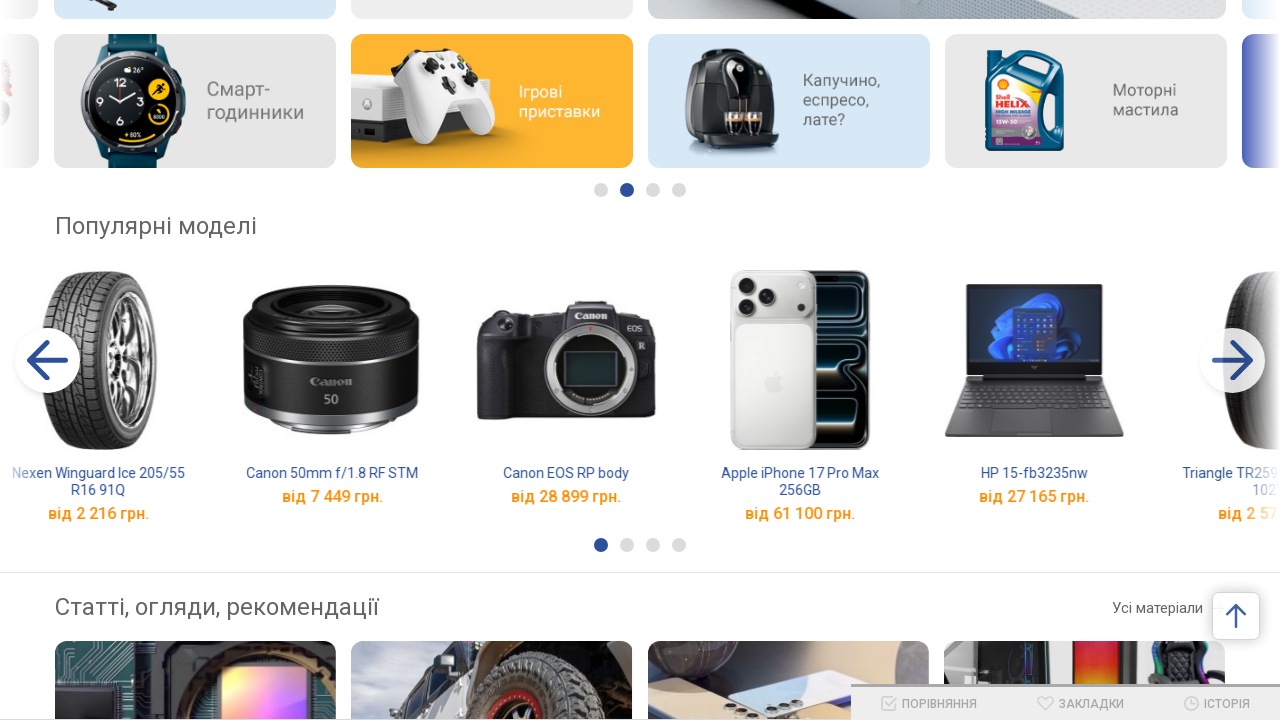

Iteration 18/20: Waited 300ms for carousel animation
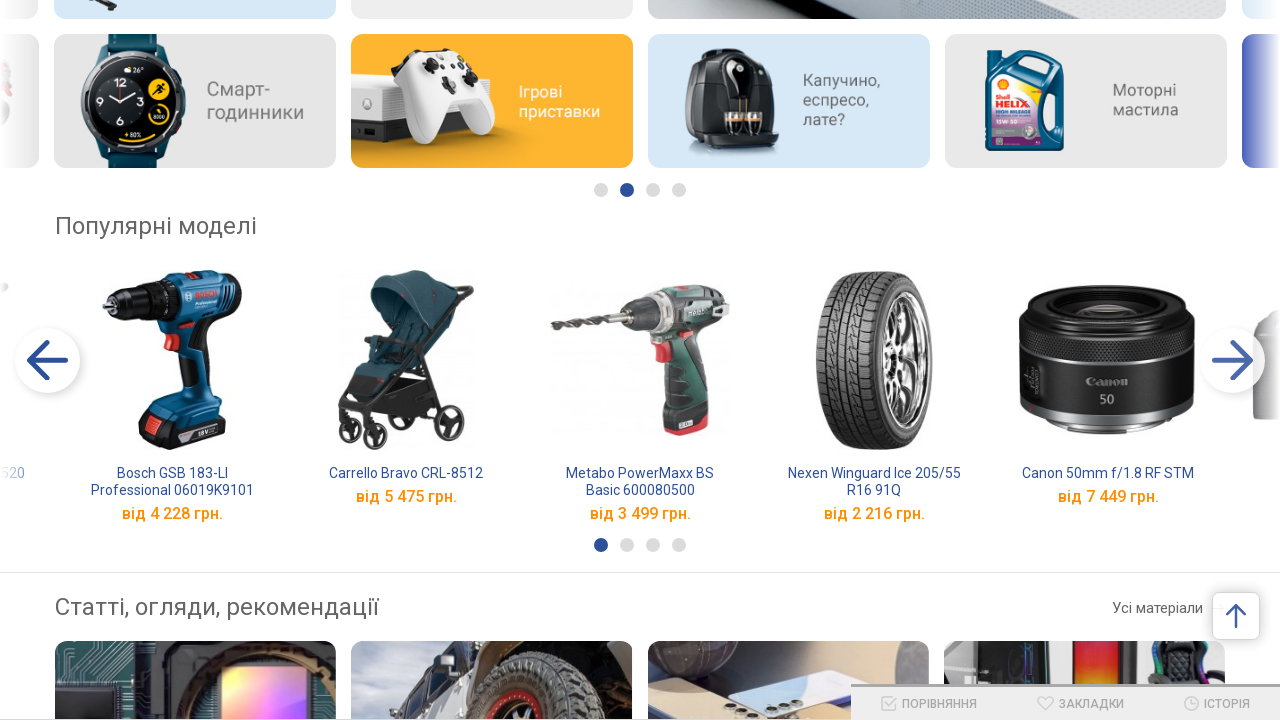

Iteration 19/20: Checked carousel pagination bullet states
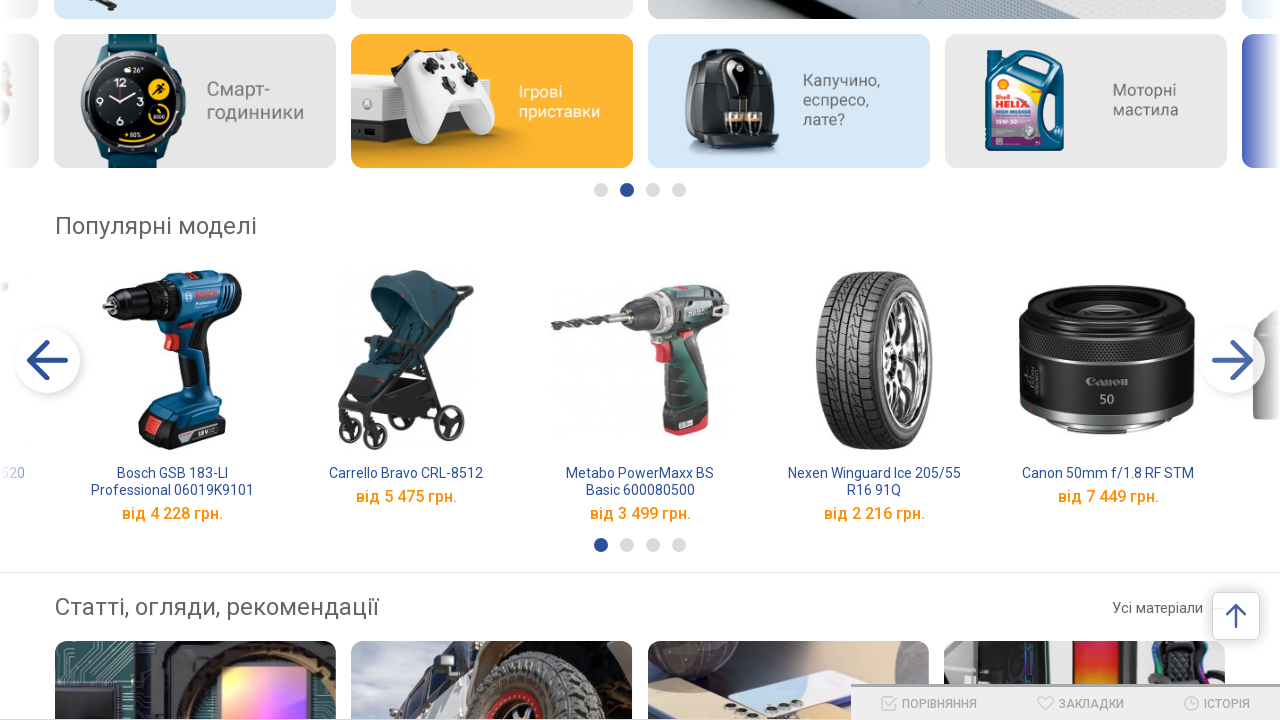

Iteration 19/20: First bullet is active, clicked right arrow at (1232, 360) on .s-goods-carousel-arrow-next
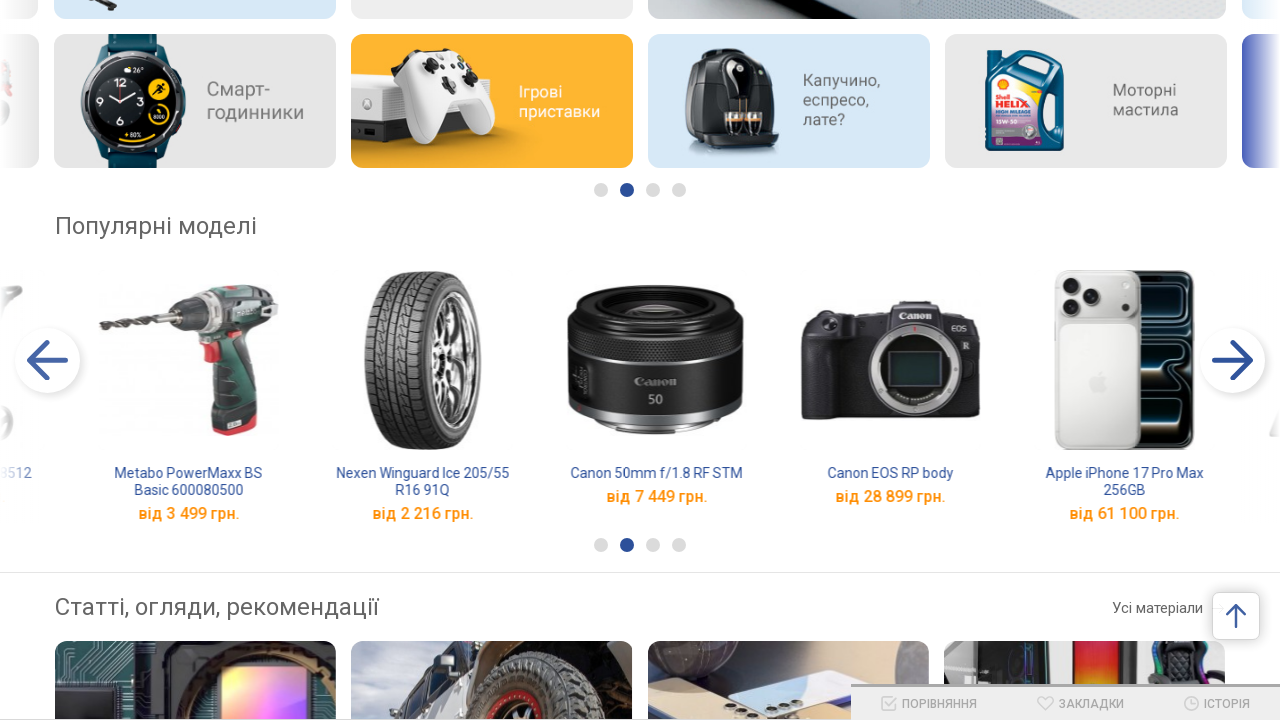

Iteration 19/20: Waited 300ms for carousel animation
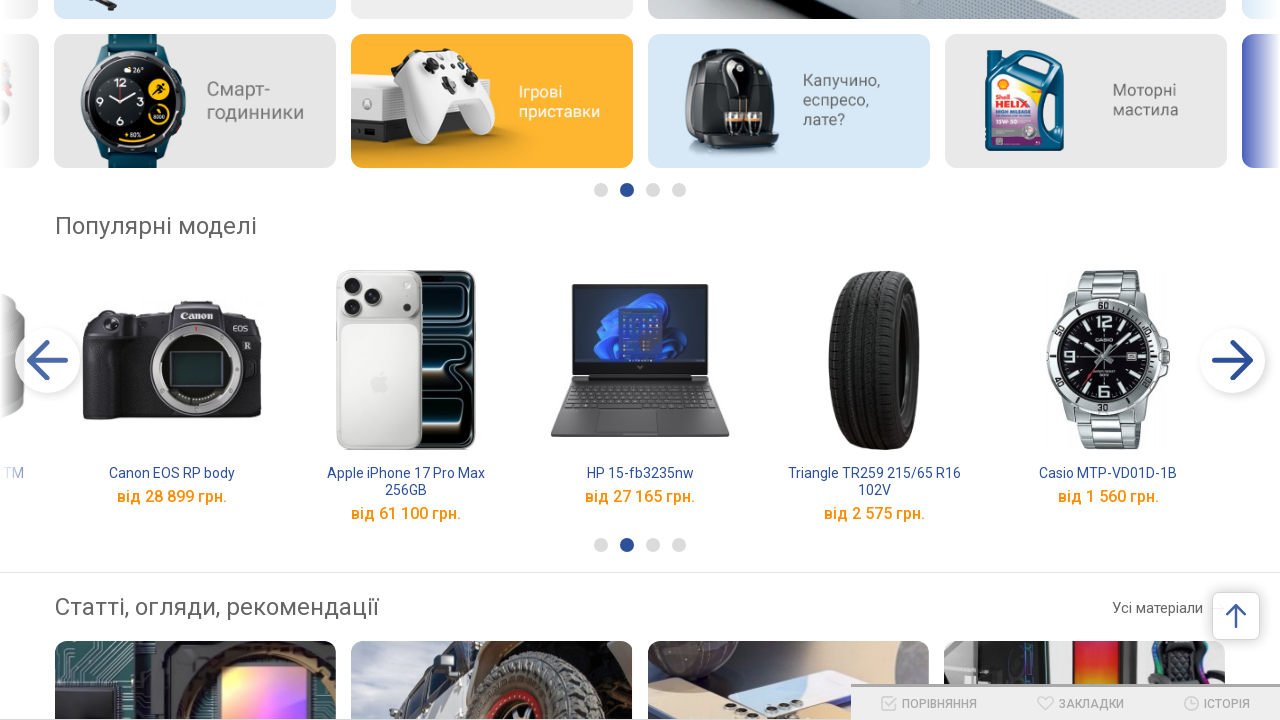

Iteration 20/20: Checked carousel pagination bullet states
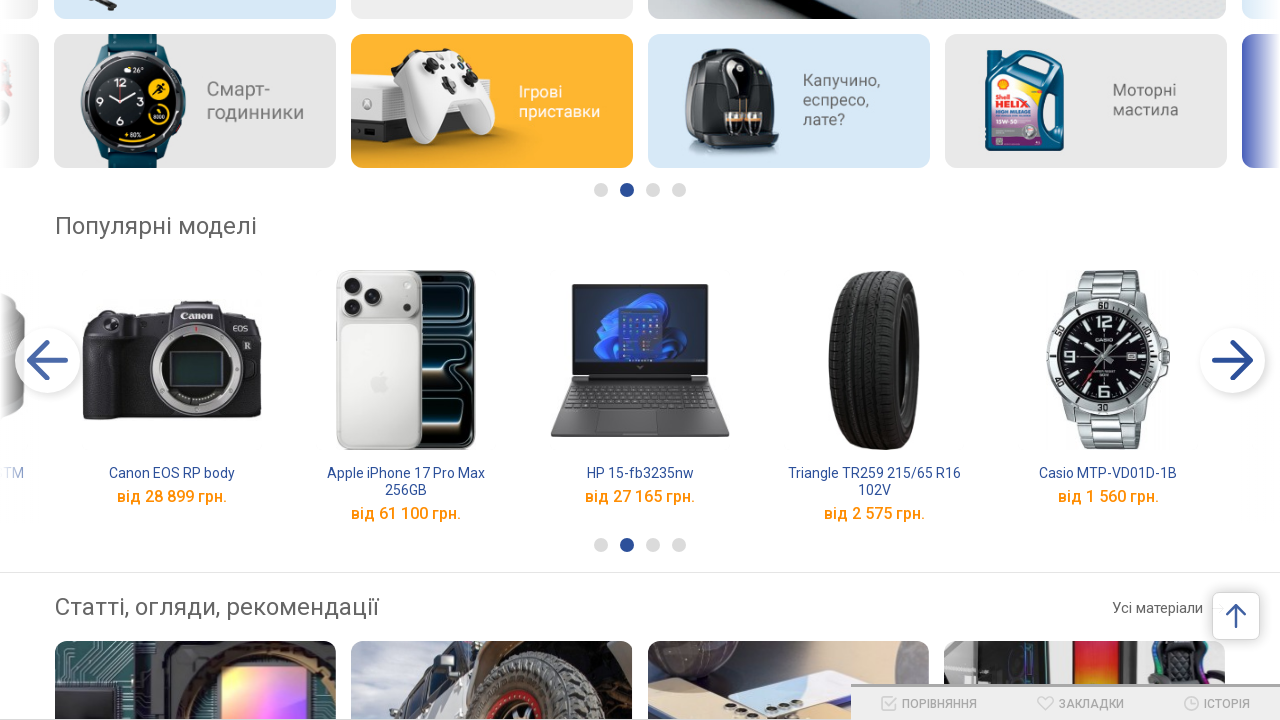

Iteration 20/20: Clicked right arrow to navigate carousel at (1232, 360) on .s-goods-carousel-arrow-next
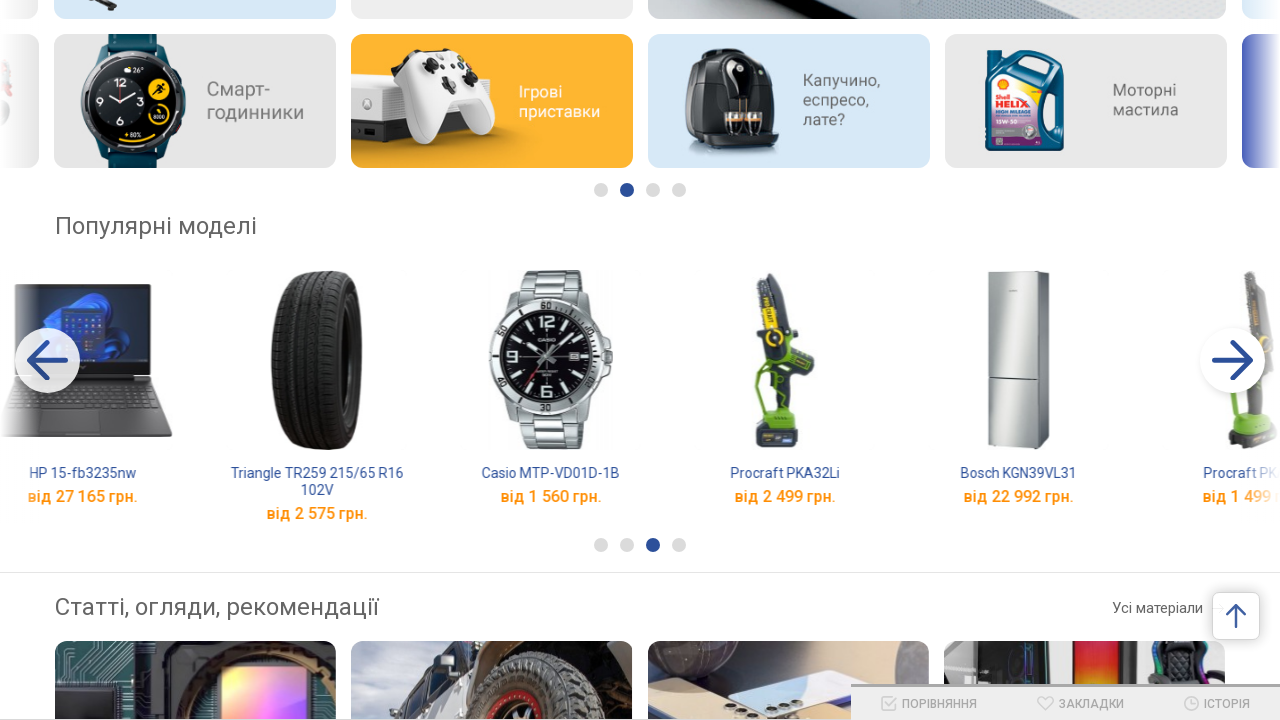

Iteration 20/20: Waited 300ms for carousel animation
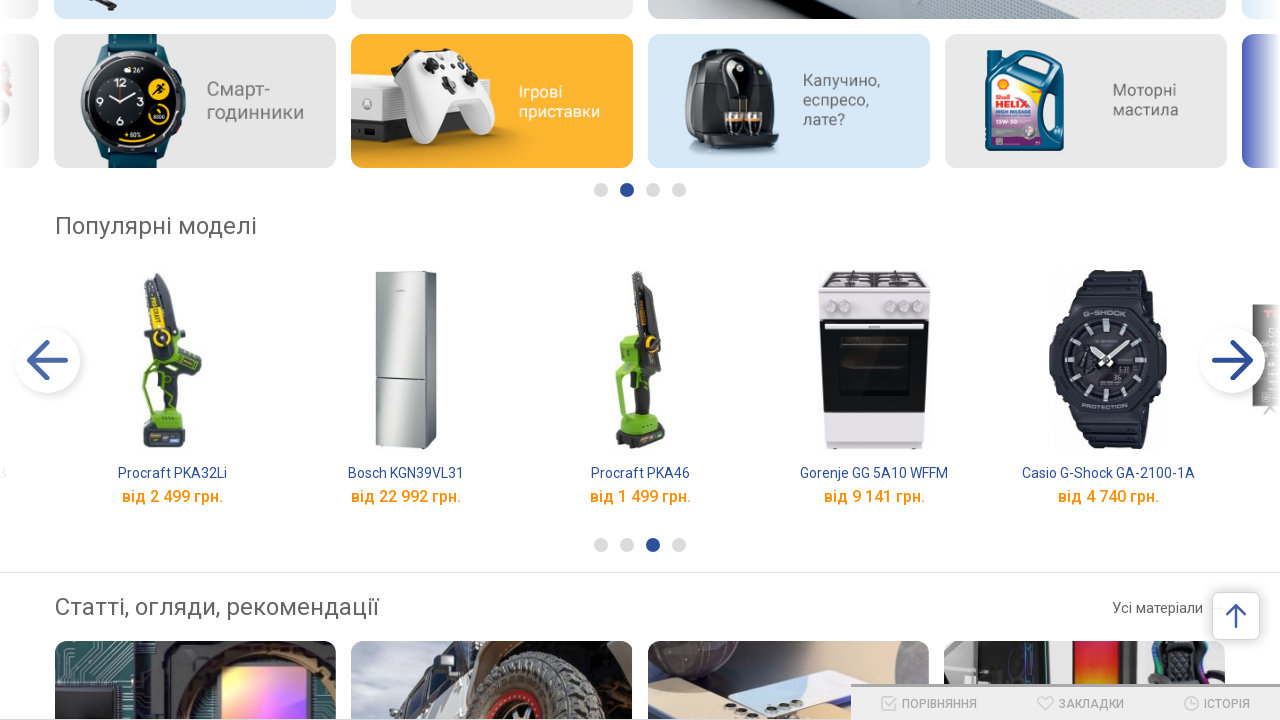

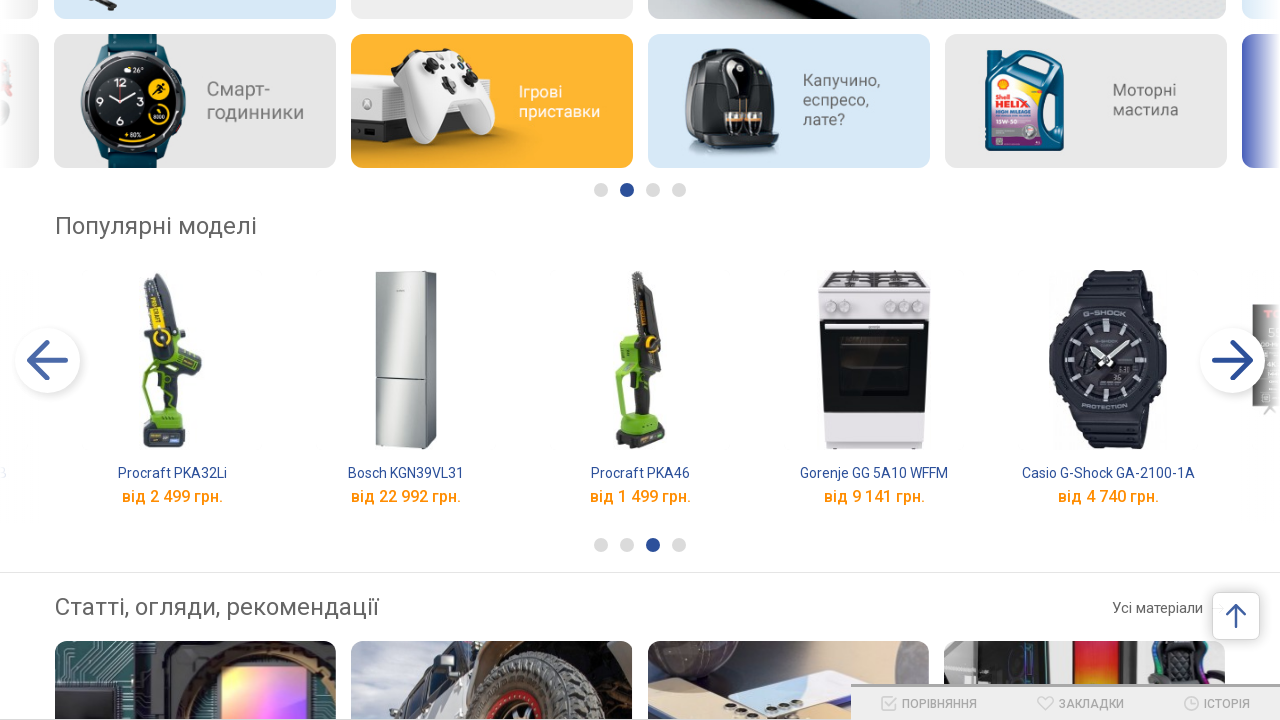